Tests a mortgage loan calculator by entering different combinations of purchase price, down payment, and interest rate values, then calculating the monthly payment for each scenario

Starting URL: https://mlcalc.com

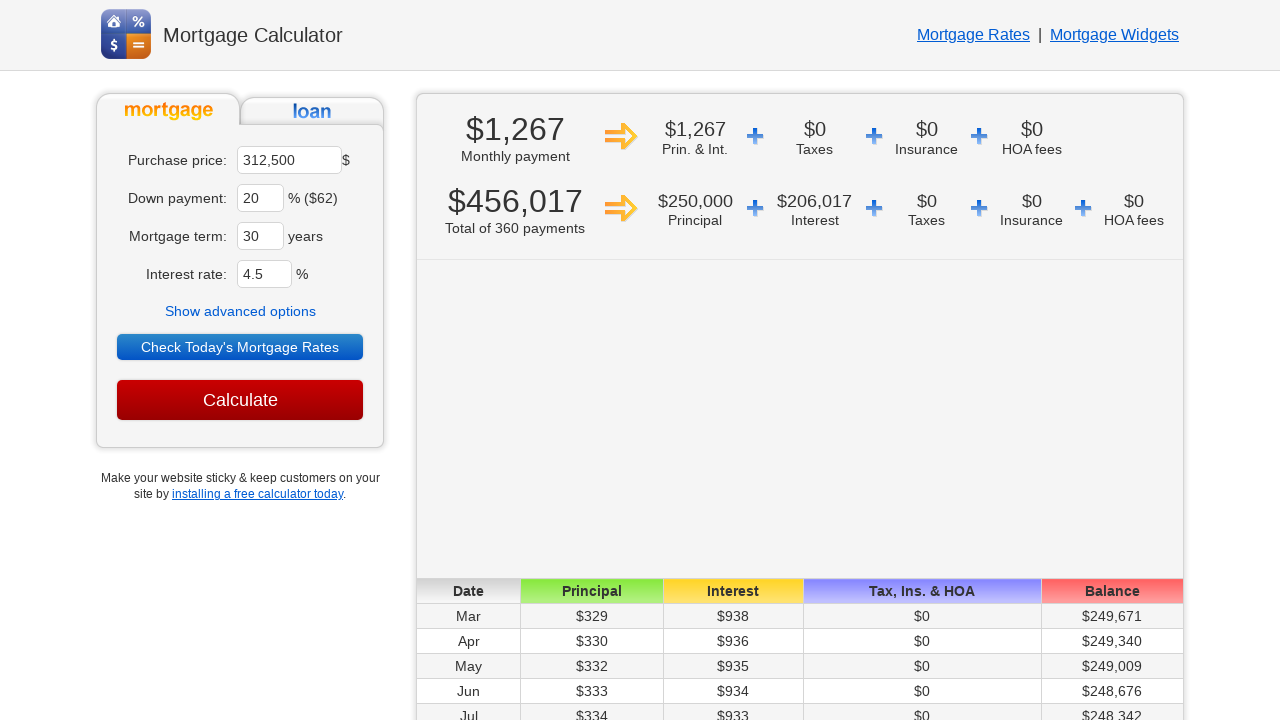

Located purchase price field
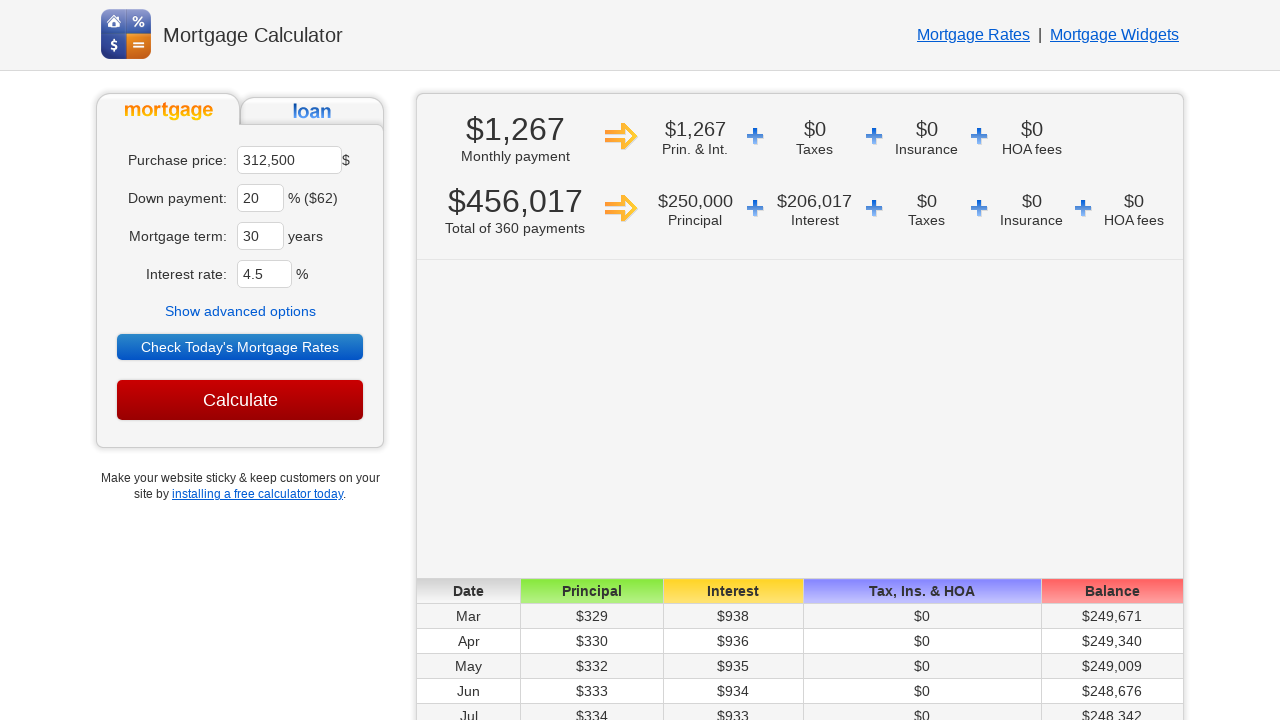

Cleared purchase price field on xpath=//*[@id='ma']
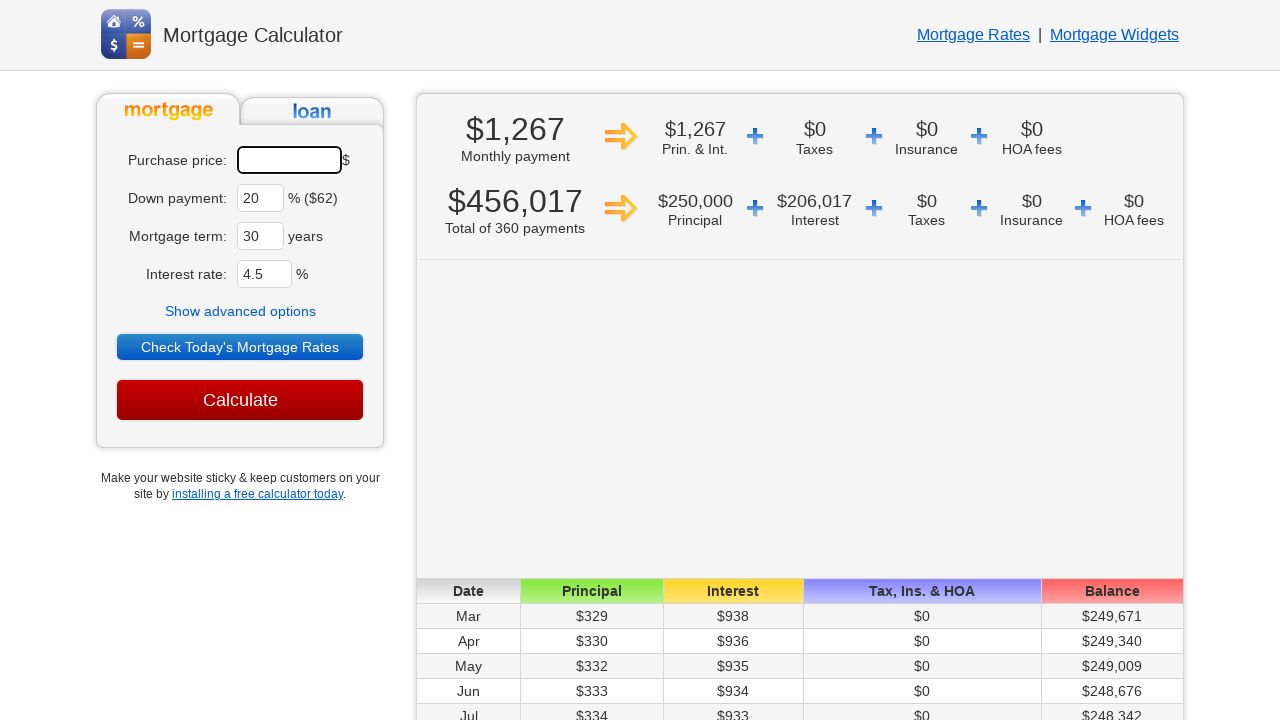

Entered purchase price: $439843 on xpath=//*[@id='ma']
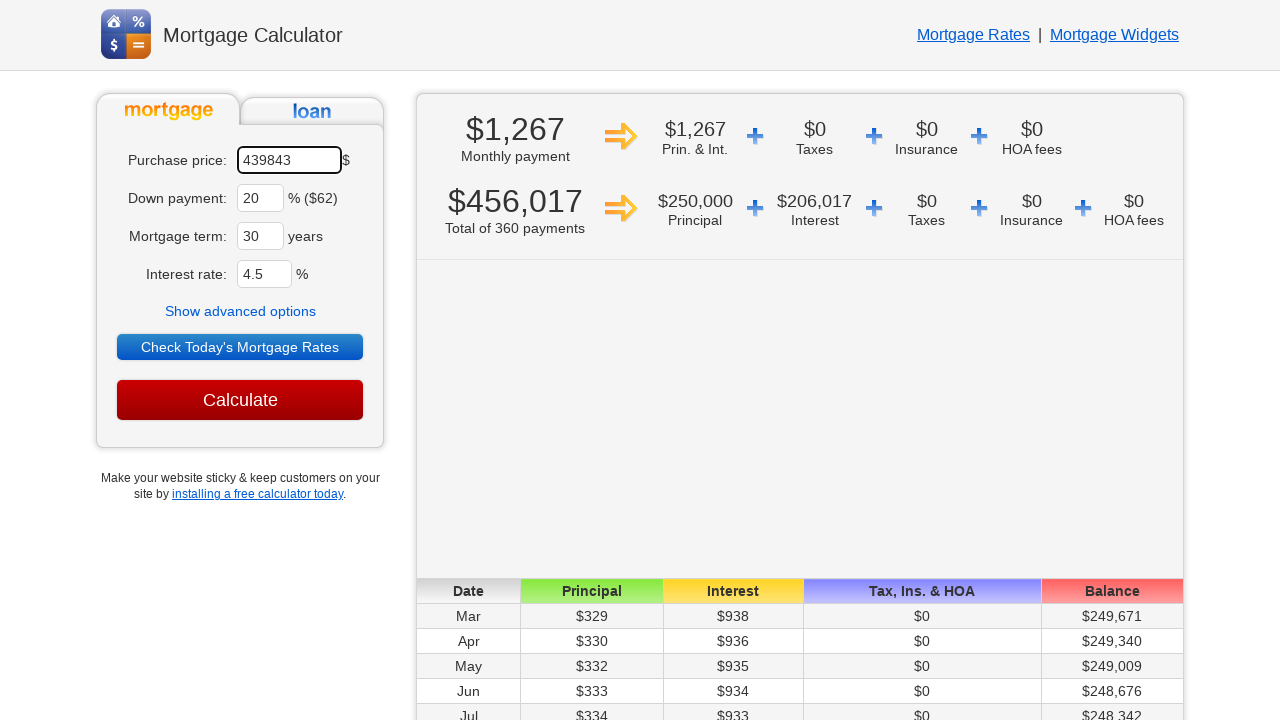

Located down payment field
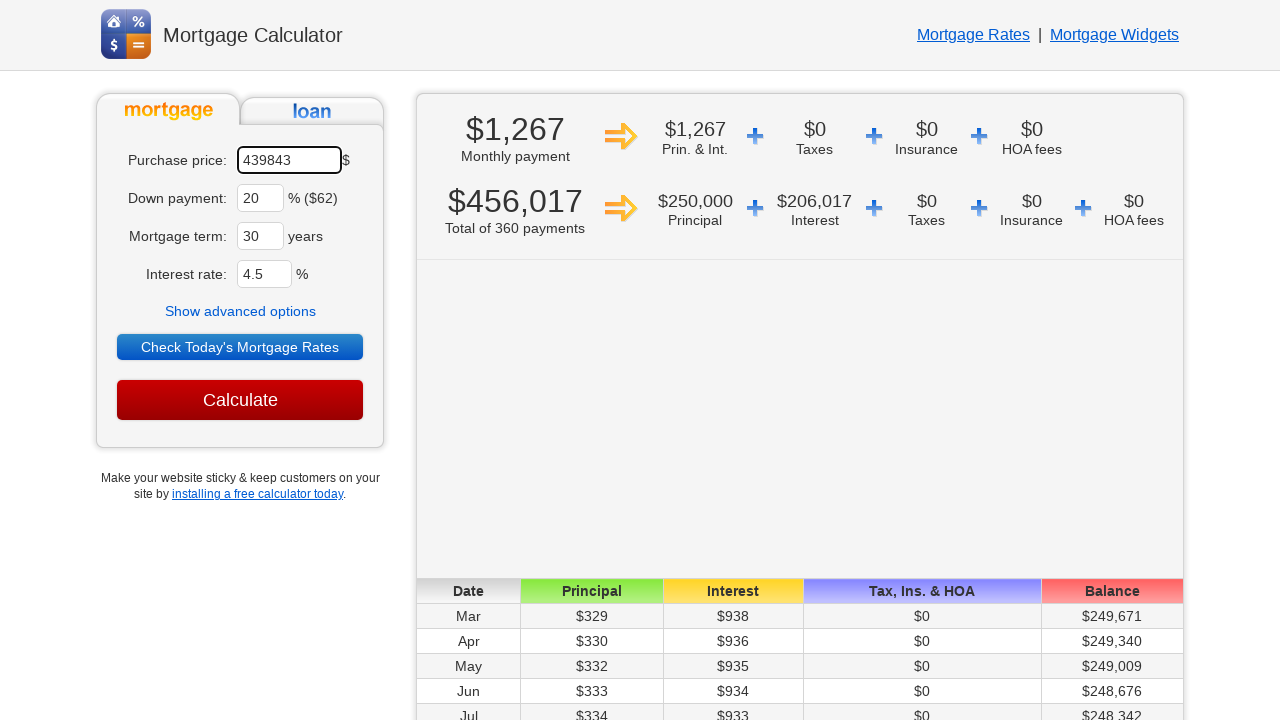

Cleared down payment field on xpath=//*[@id='dp']
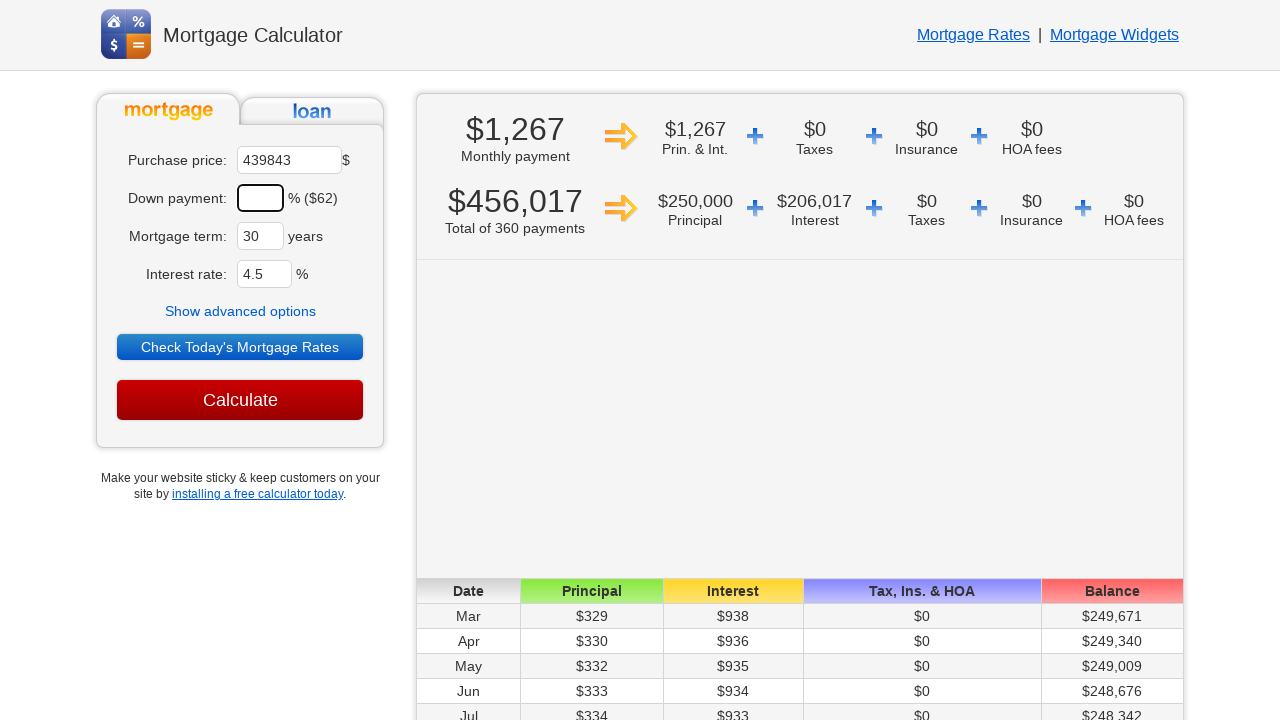

Entered down payment: 30% on xpath=//*[@id='dp']
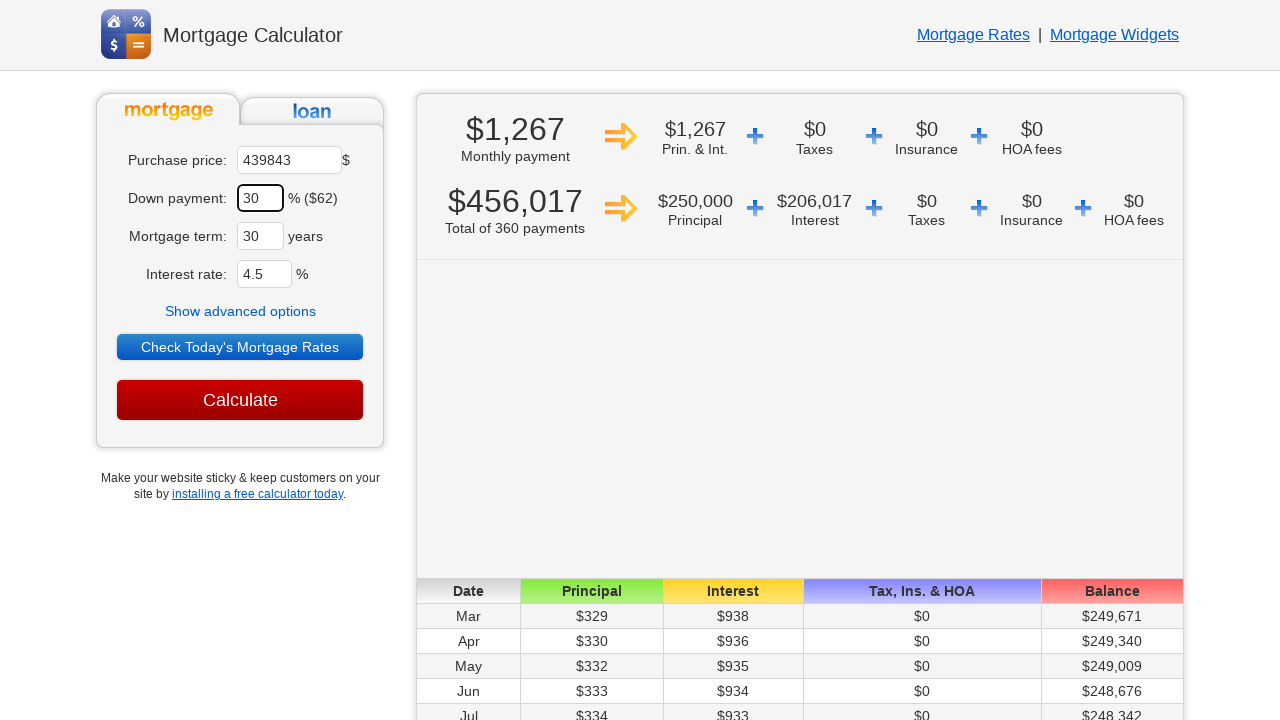

Located interest rate field
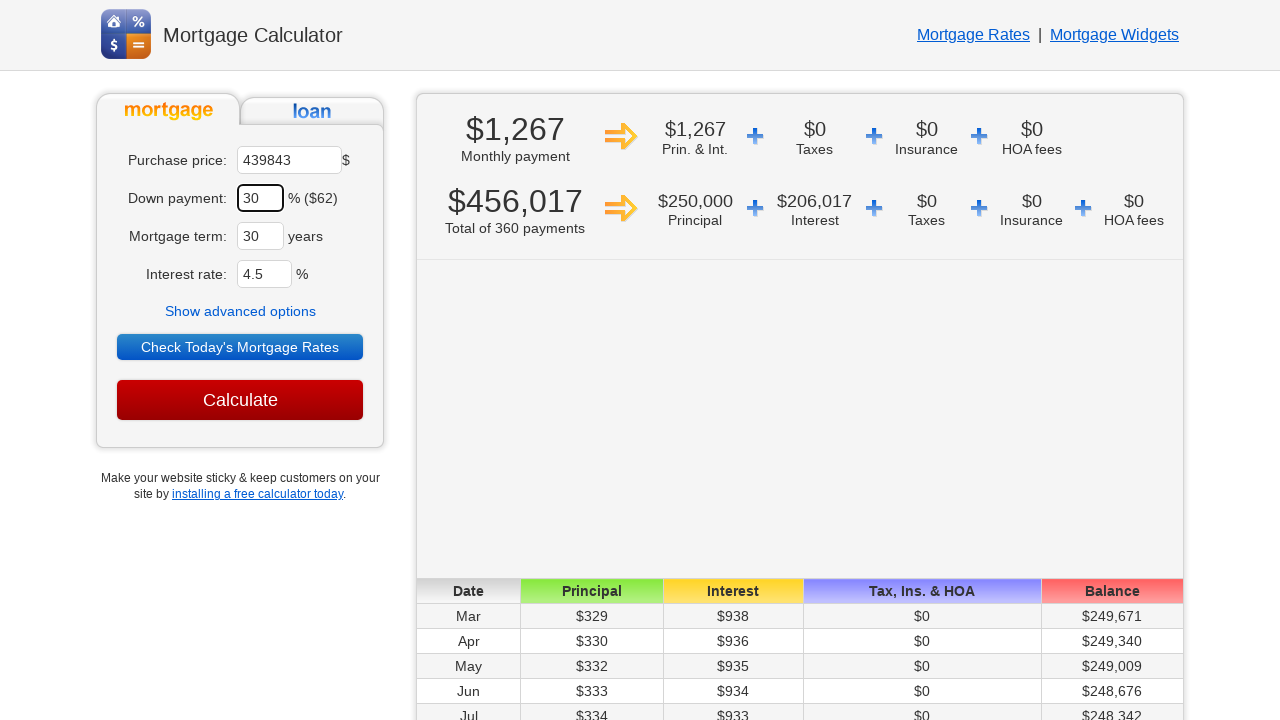

Cleared interest rate field on xpath=//*[@id='ir']
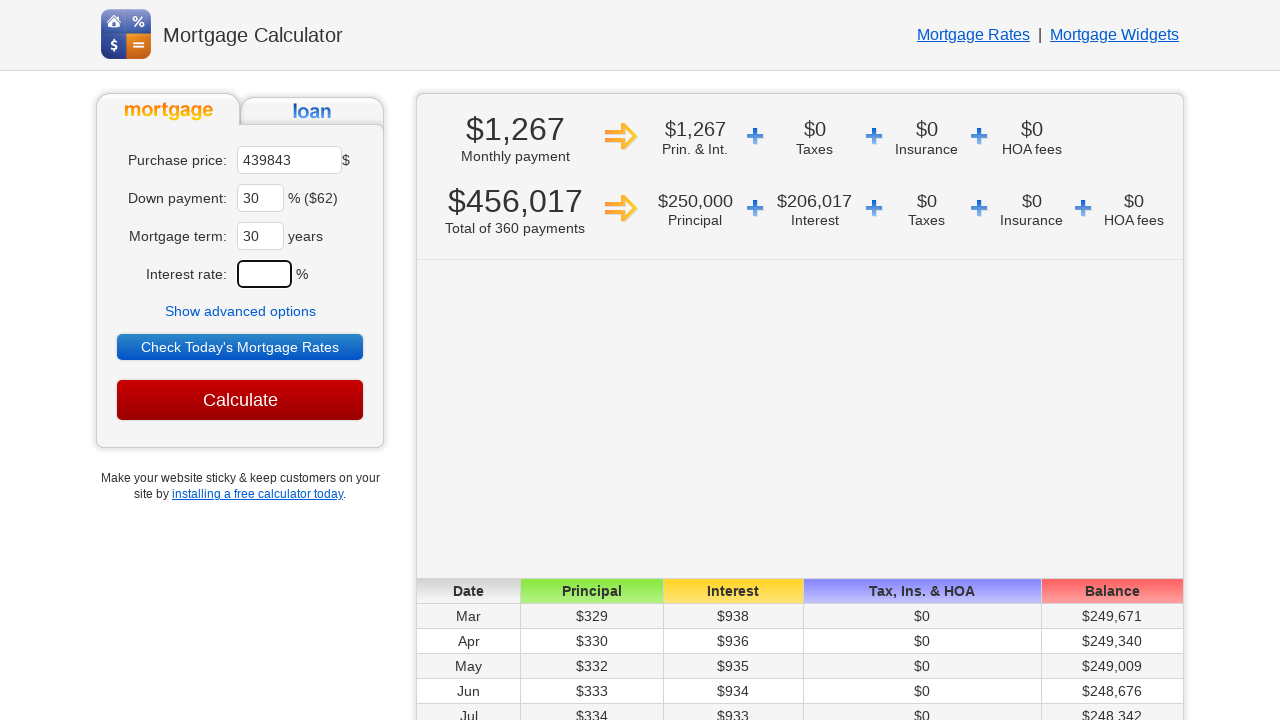

Entered interest rate: 4.2% on xpath=//*[@id='ir']
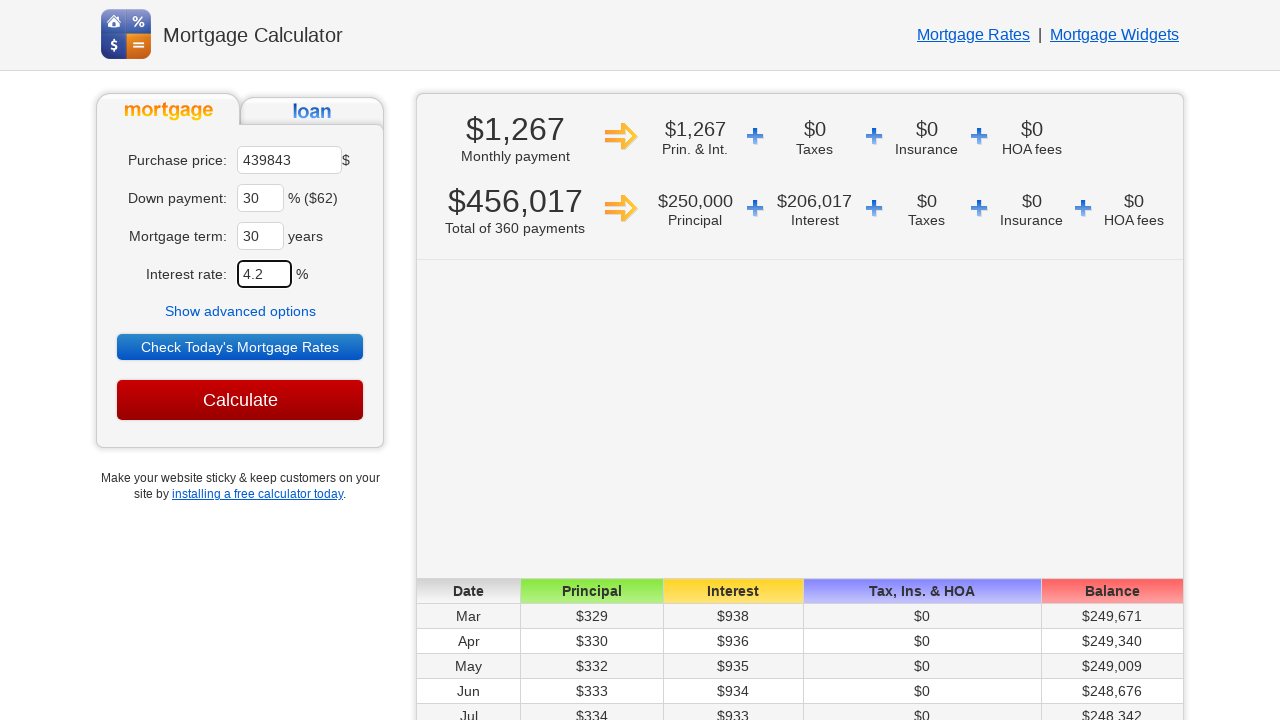

Clicked Calculate button for scenario 1 at (240, 400) on xpath=//*[@value='Calculate']
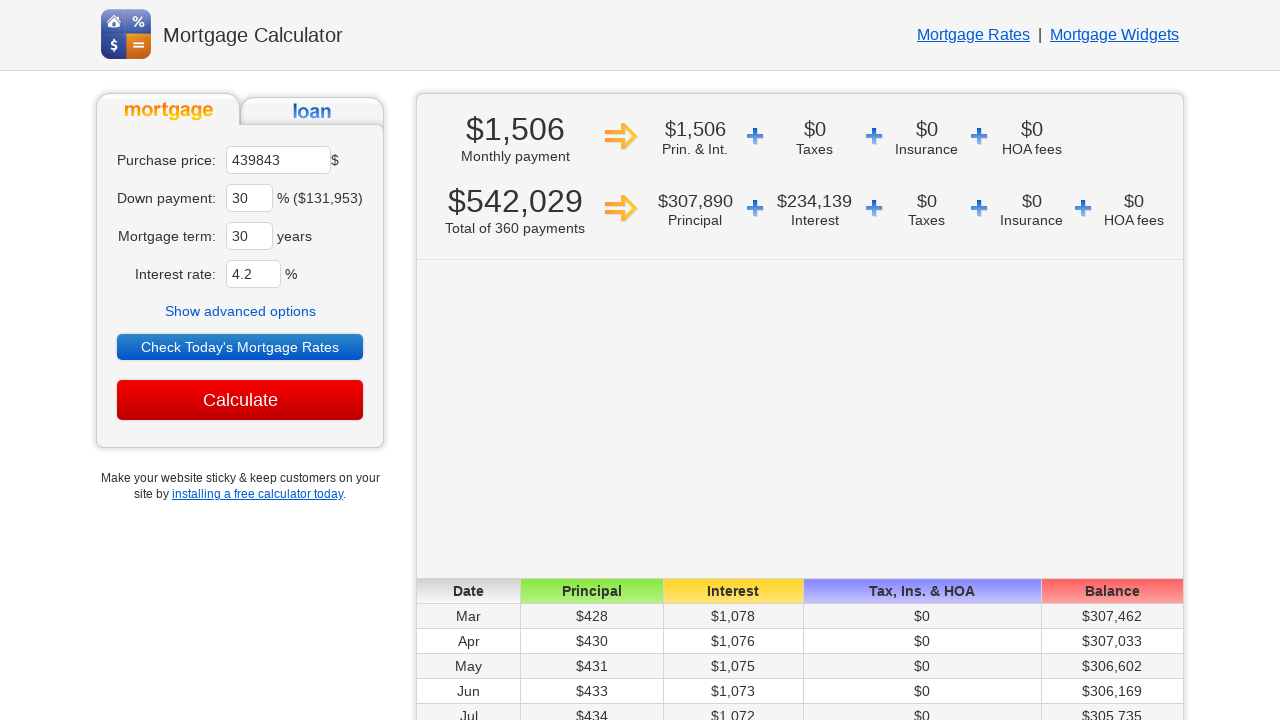

Monthly payment result loaded
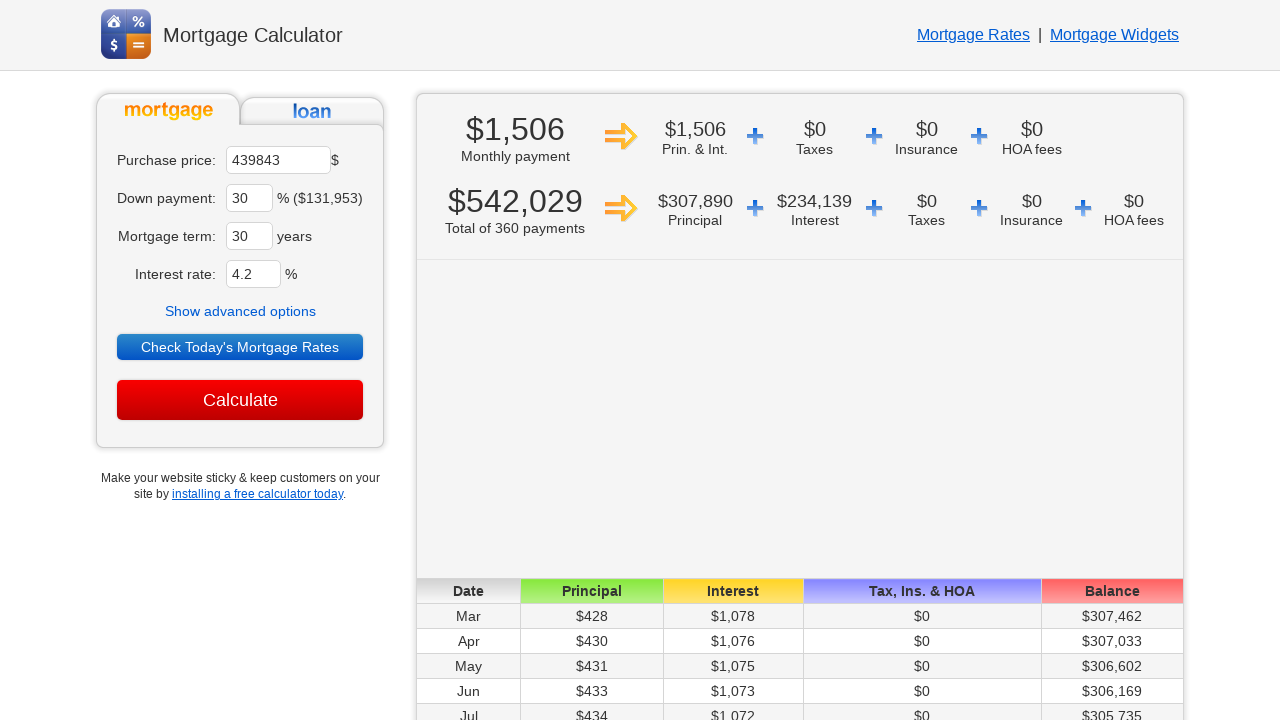

Retrieved monthly payment result: $1,506
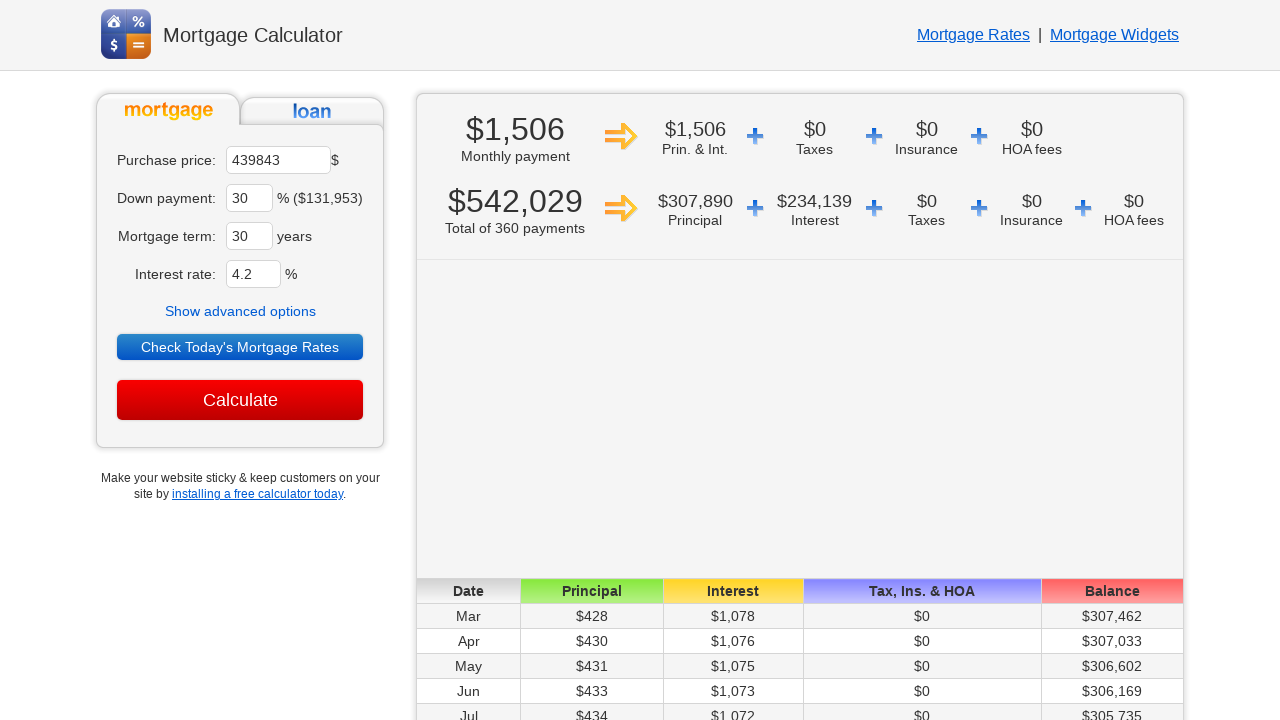

Navigated to mortgage calculator for iteration 2
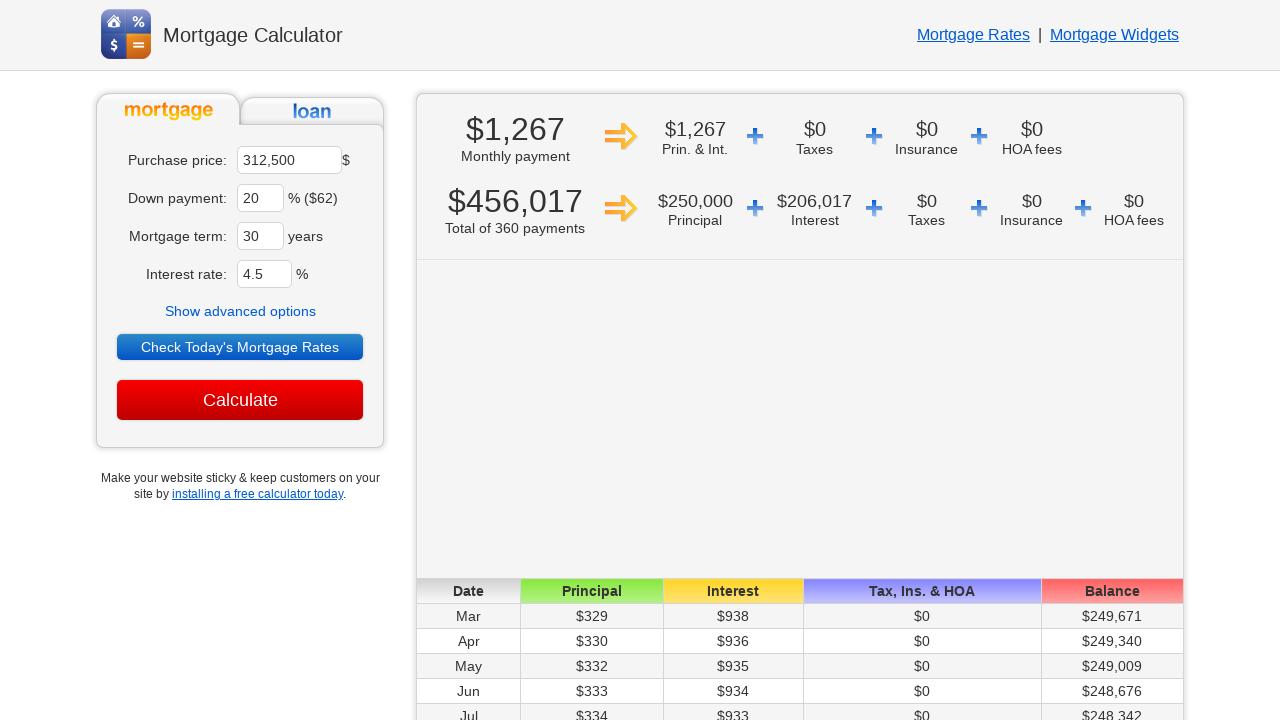

Located purchase price field
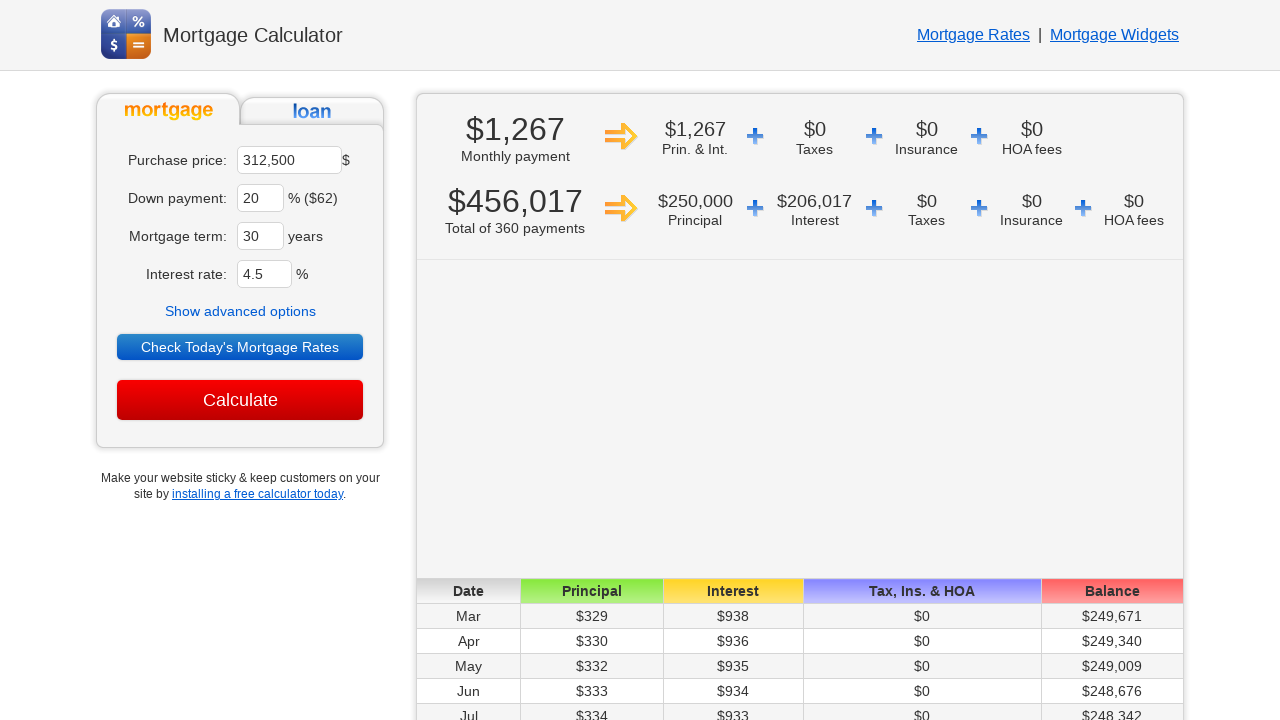

Cleared purchase price field on xpath=//*[@id='ma']
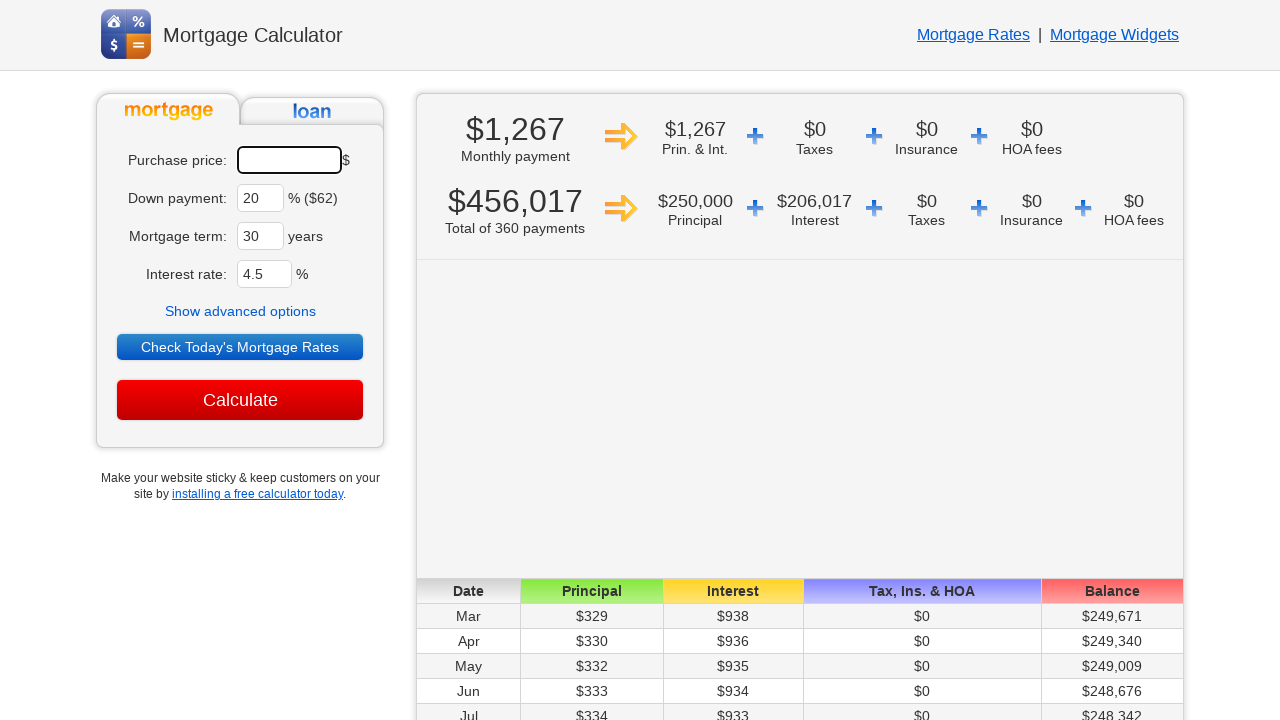

Entered purchase price: $938540 on xpath=//*[@id='ma']
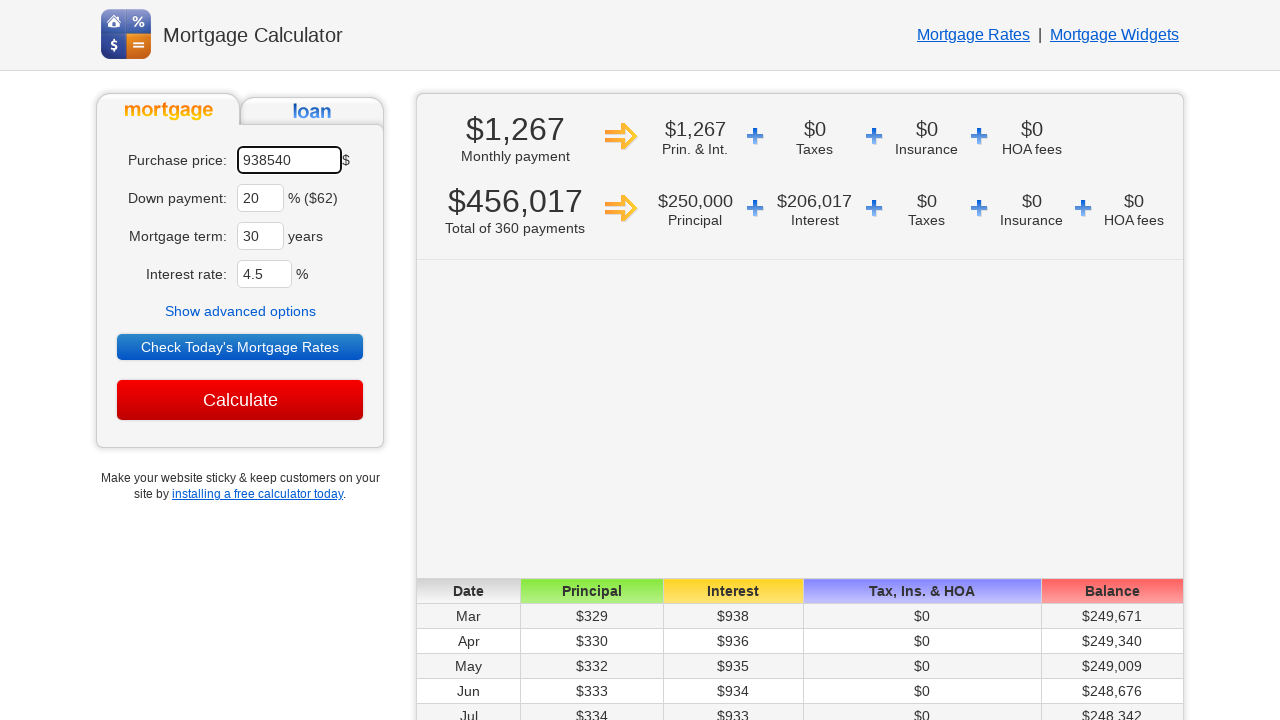

Located down payment field
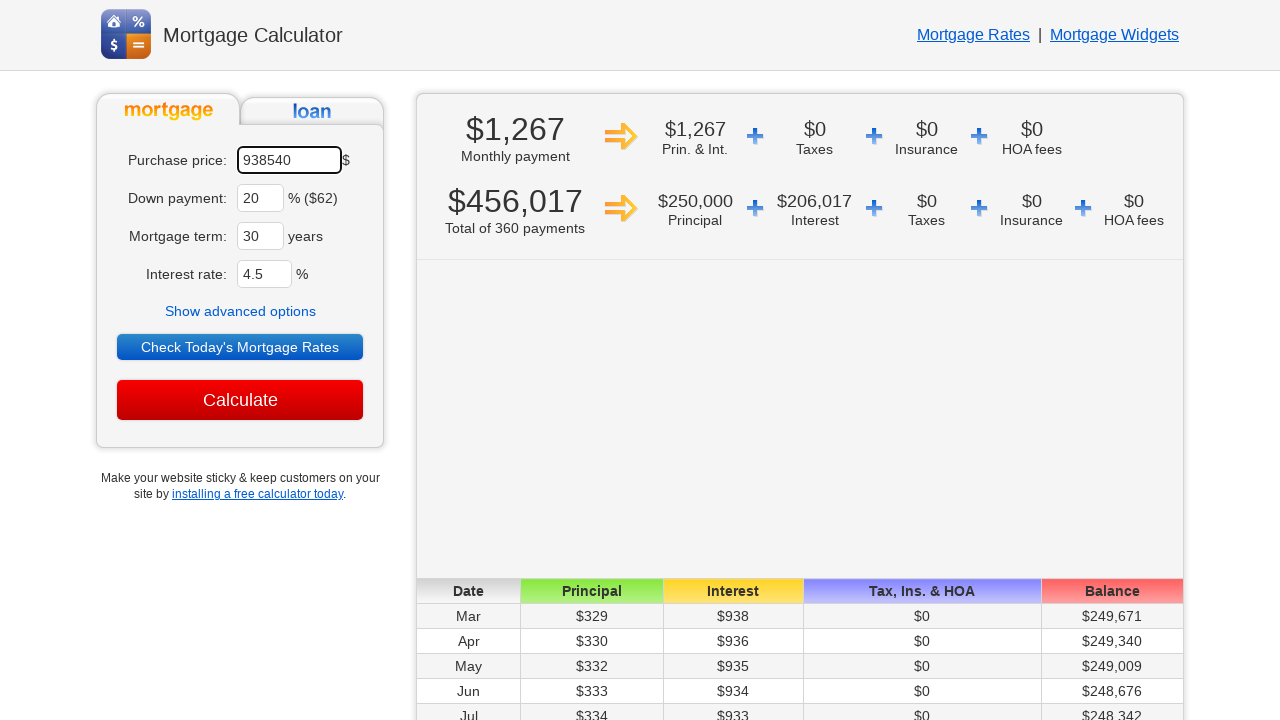

Cleared down payment field on xpath=//*[@id='dp']
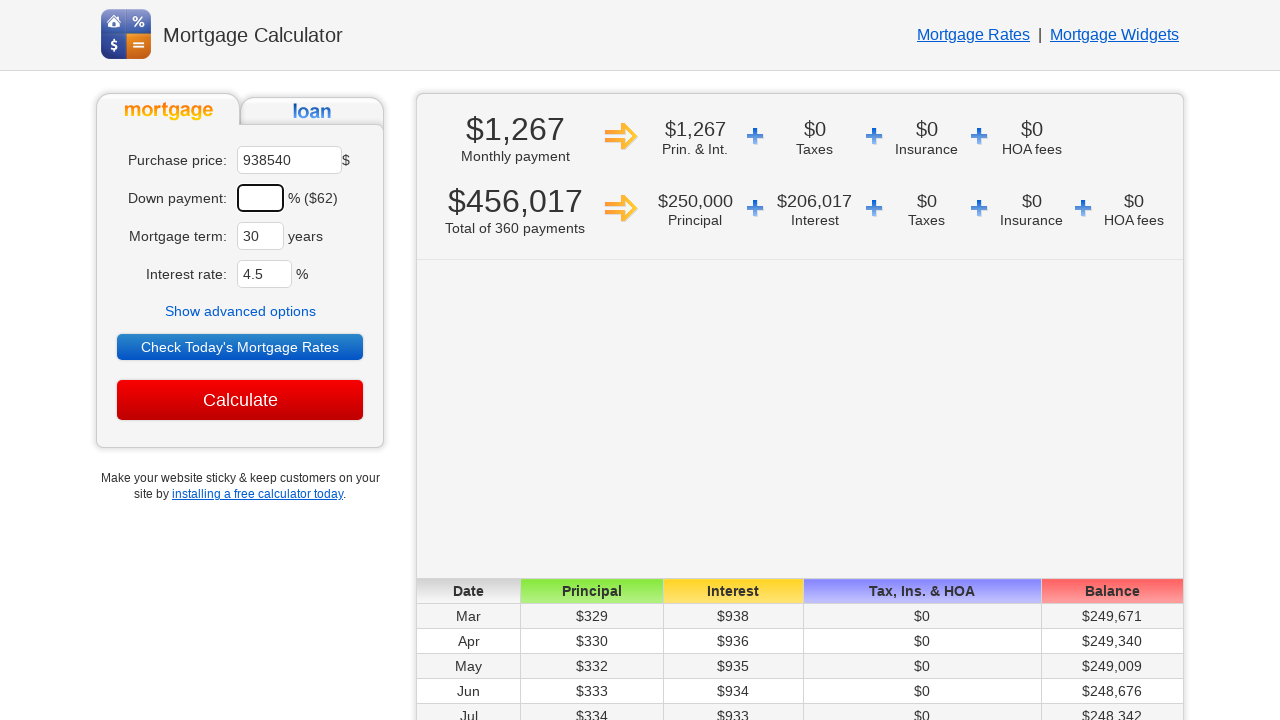

Entered down payment: 35% on xpath=//*[@id='dp']
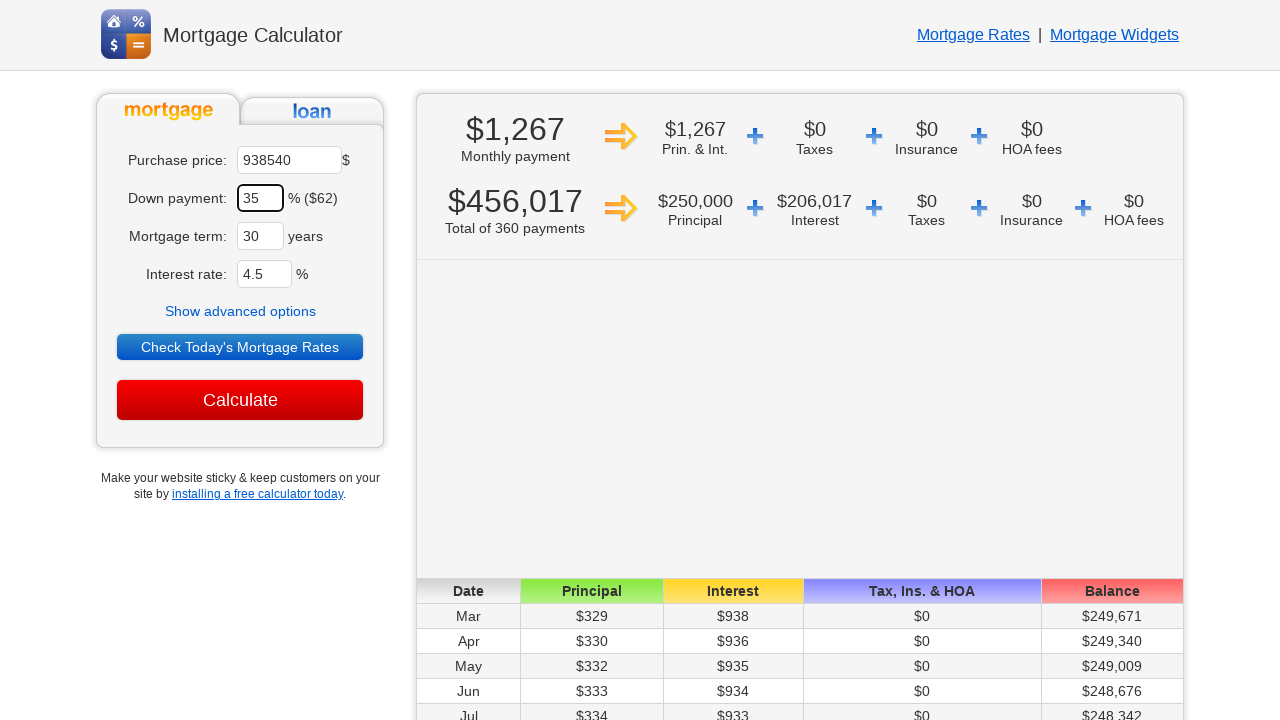

Located interest rate field
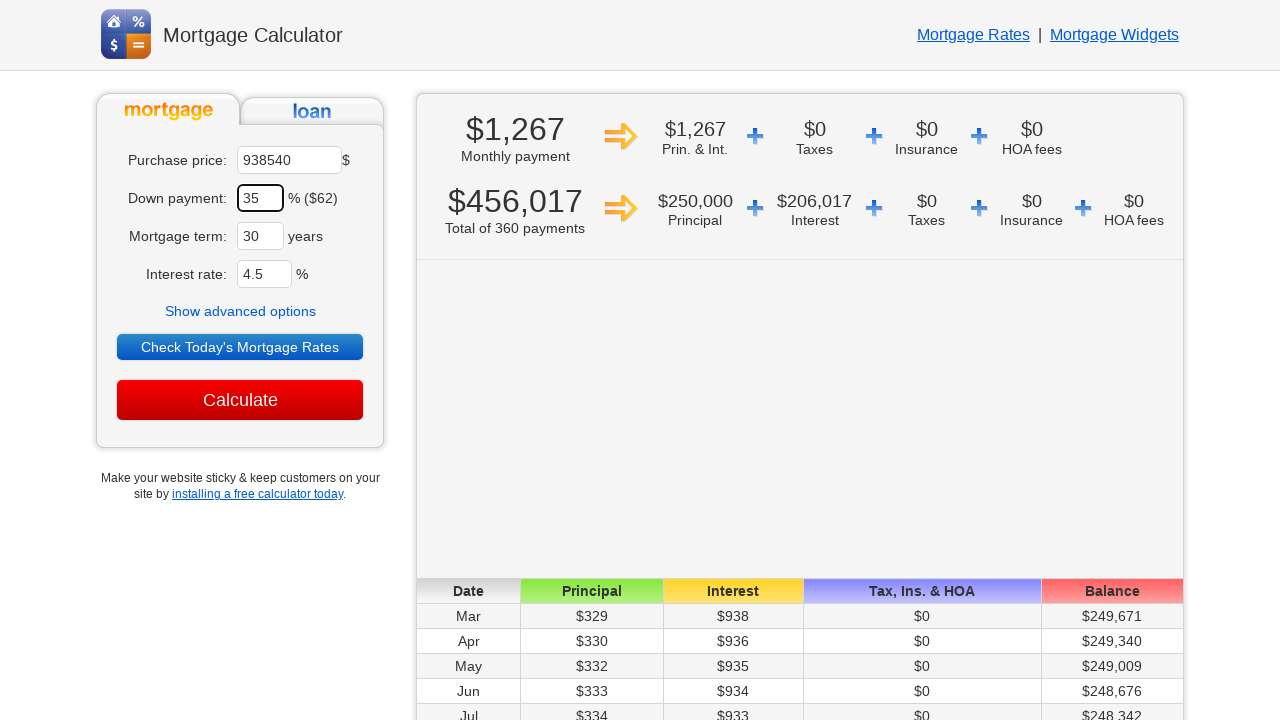

Cleared interest rate field on xpath=//*[@id='ir']
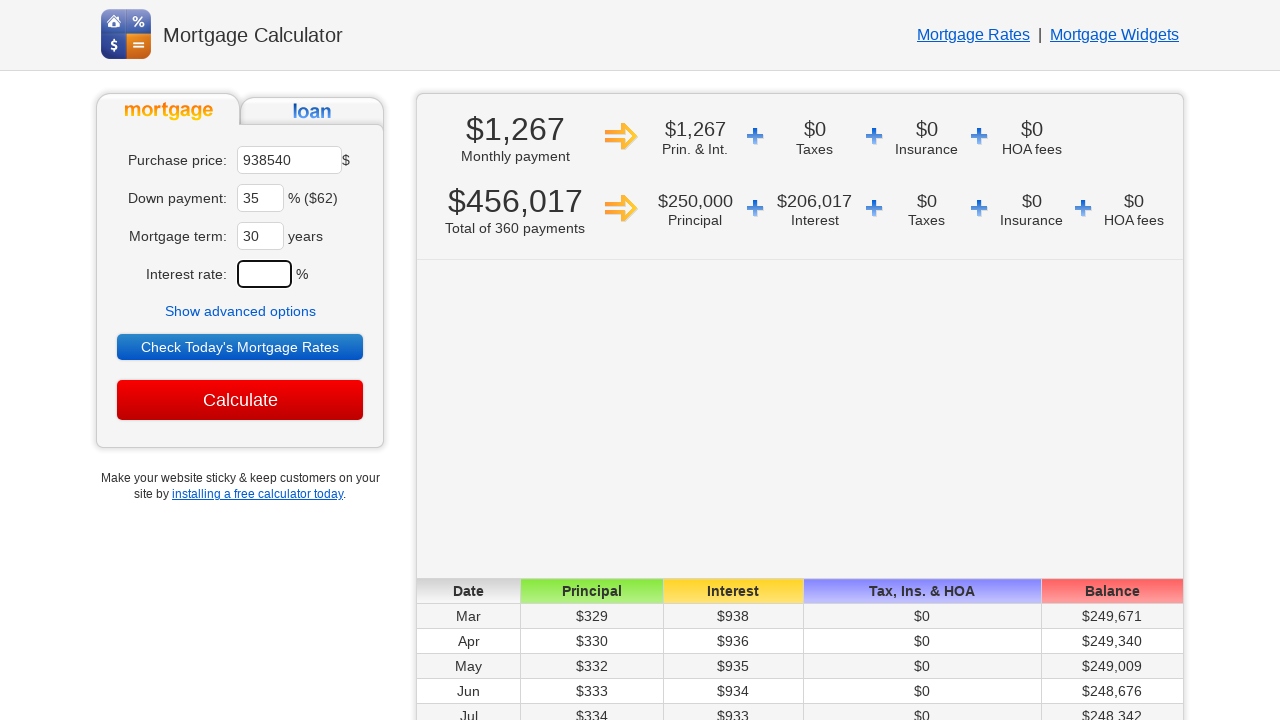

Entered interest rate: 2.8% on xpath=//*[@id='ir']
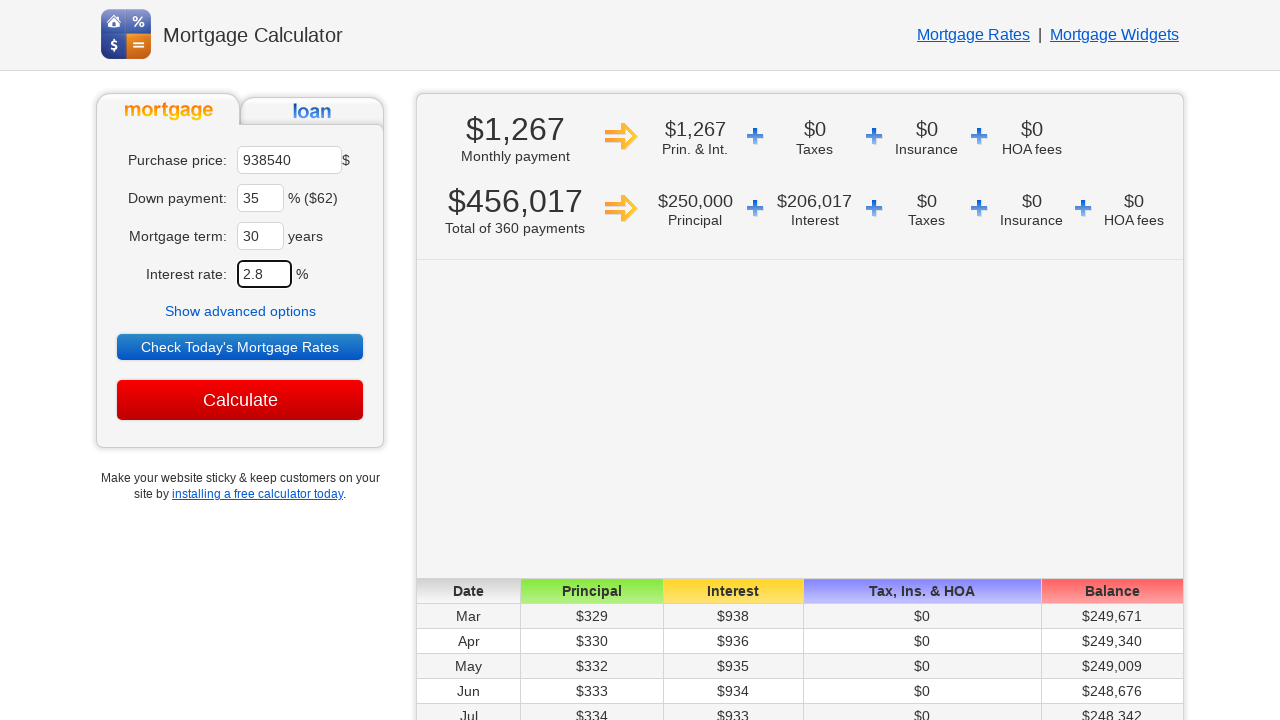

Clicked Calculate button for scenario 2 at (240, 400) on xpath=//*[@value='Calculate']
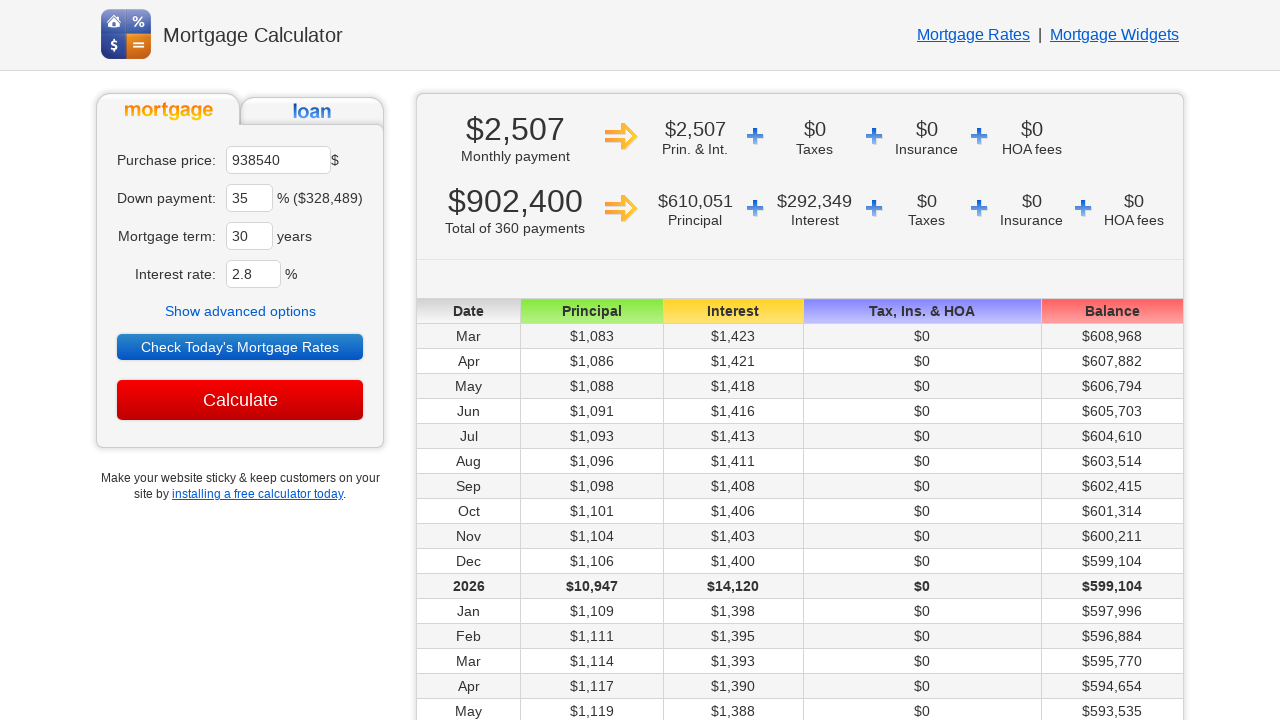

Monthly payment result loaded
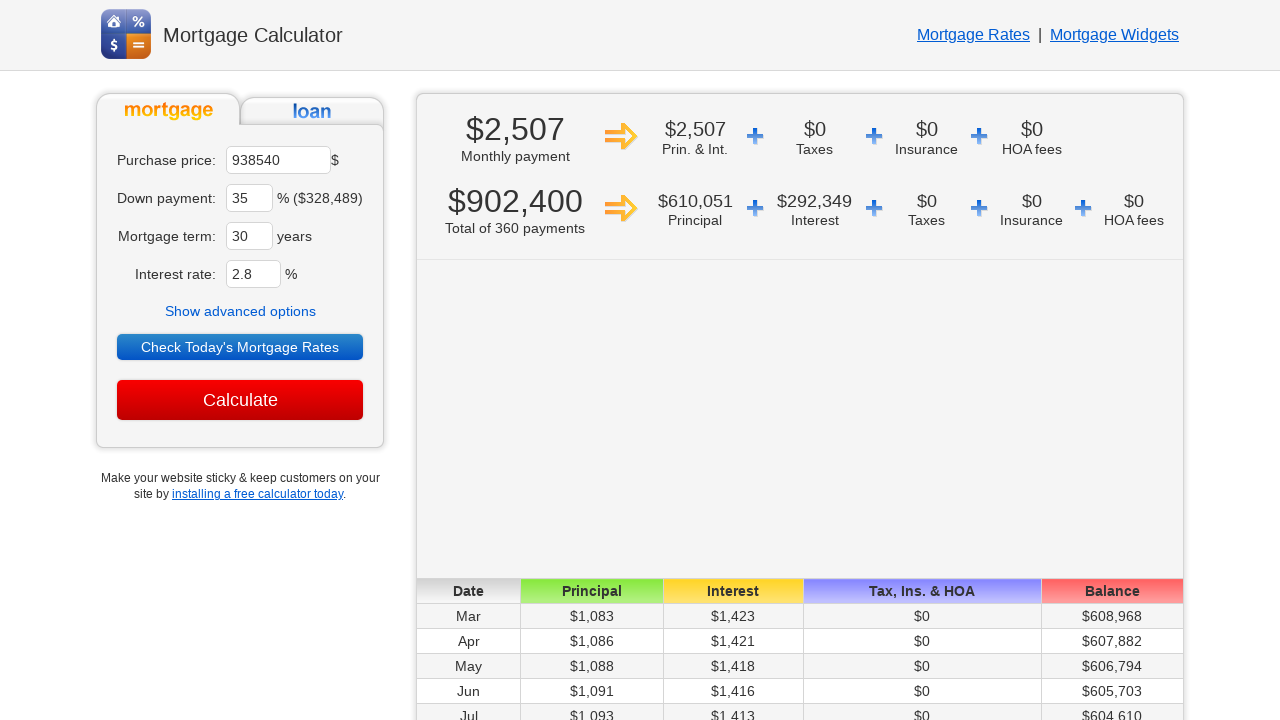

Retrieved monthly payment result: $2,507
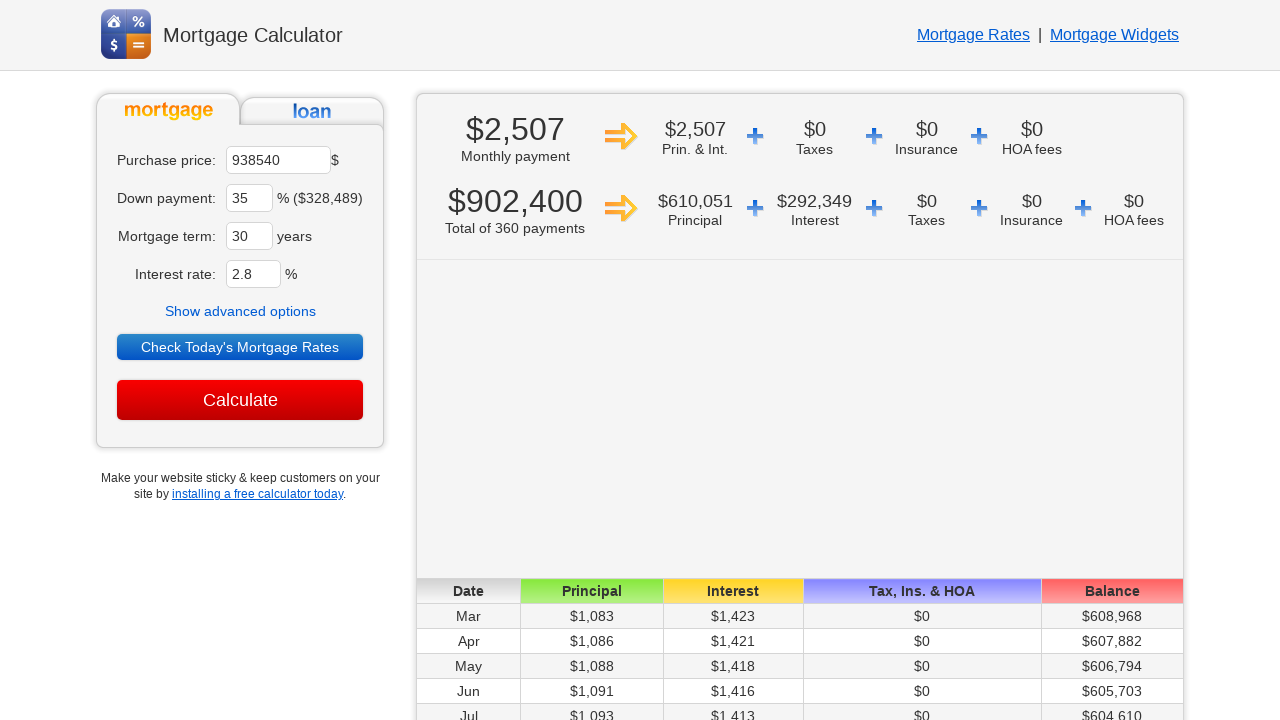

Navigated to mortgage calculator for iteration 3
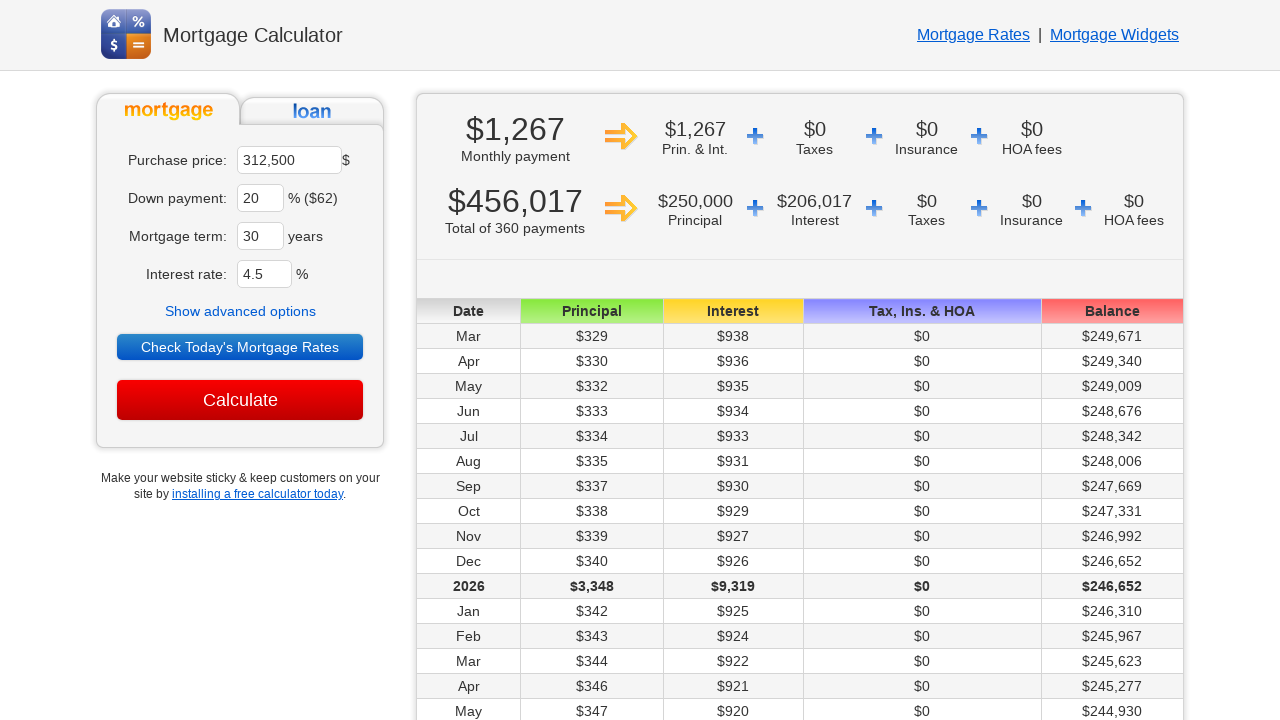

Located purchase price field
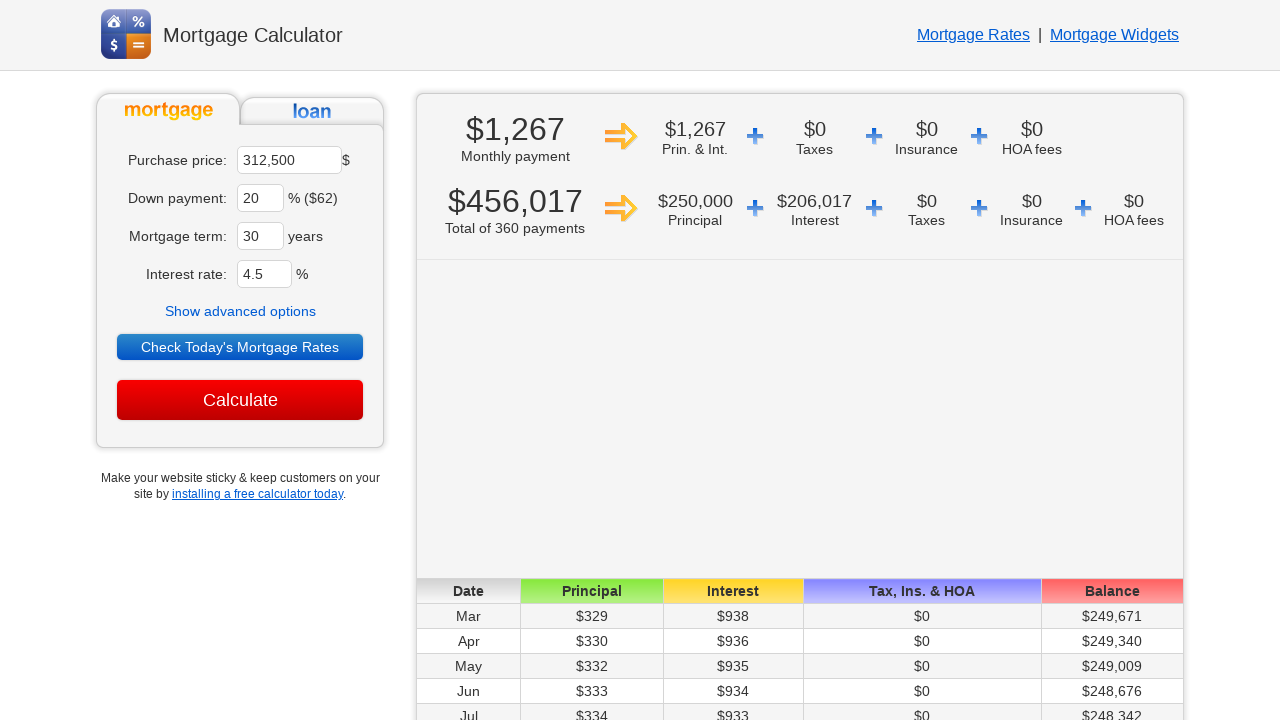

Cleared purchase price field on xpath=//*[@id='ma']
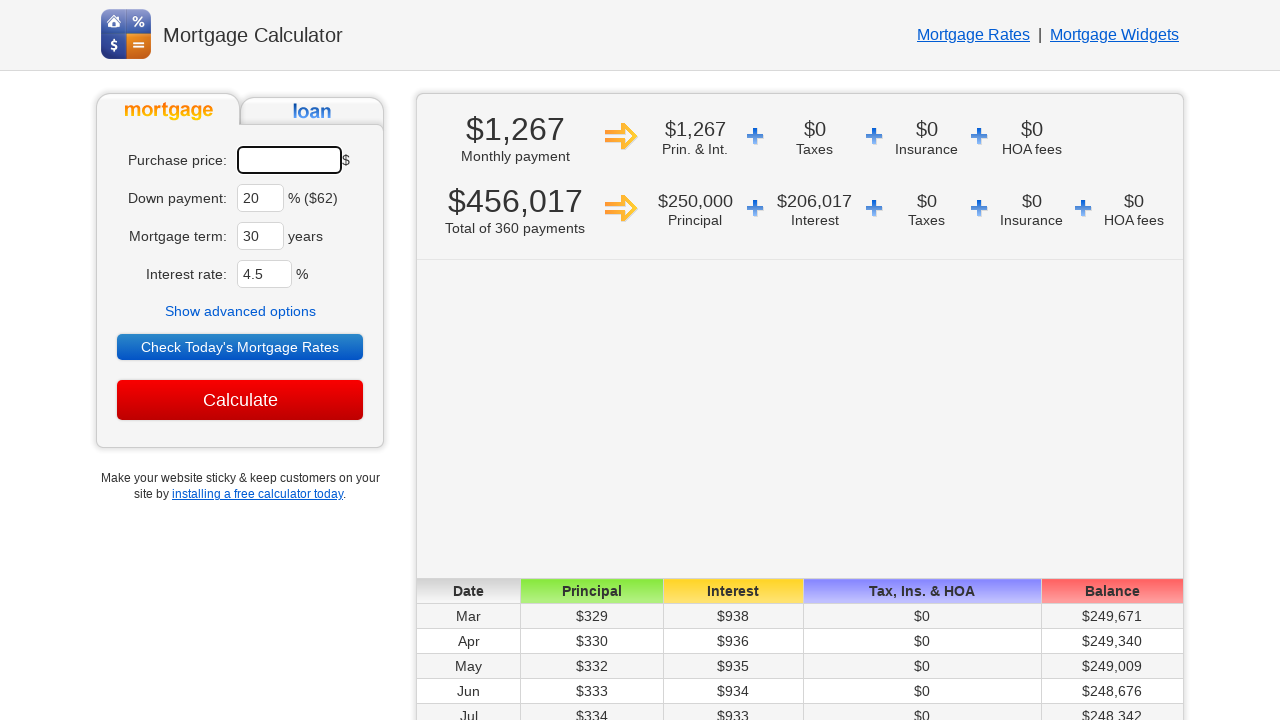

Entered purchase price: $694730 on xpath=//*[@id='ma']
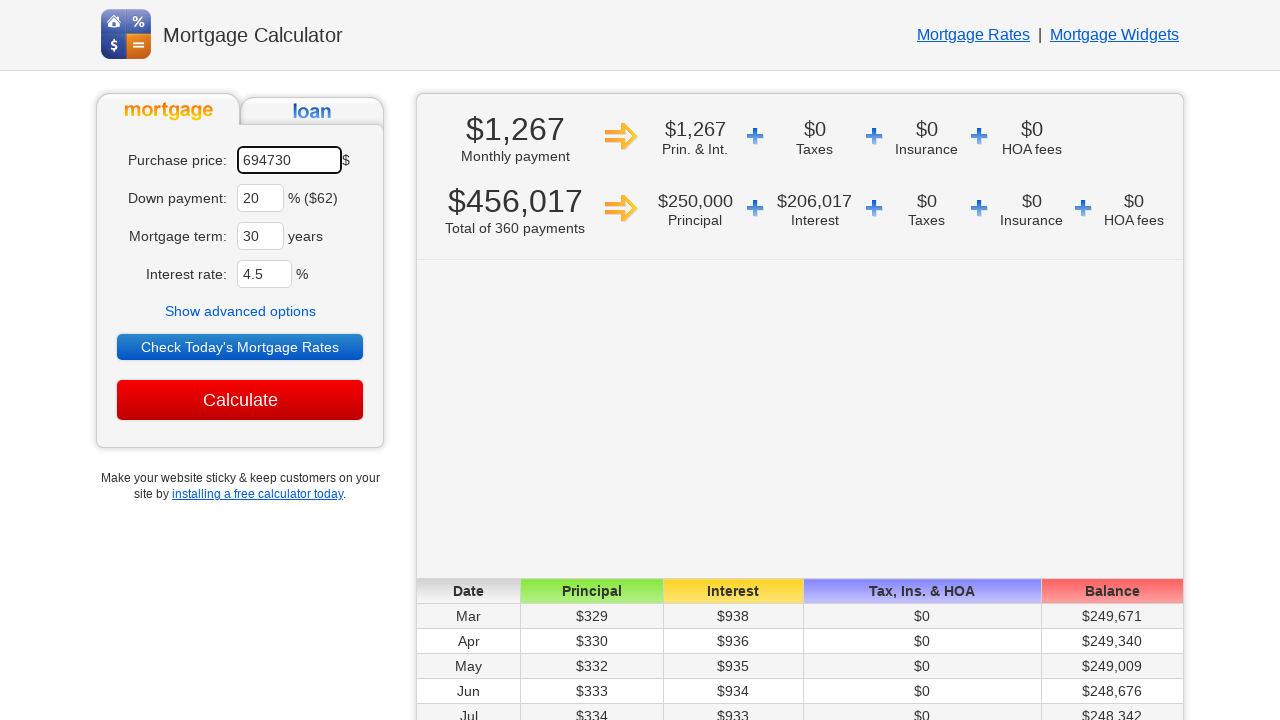

Located down payment field
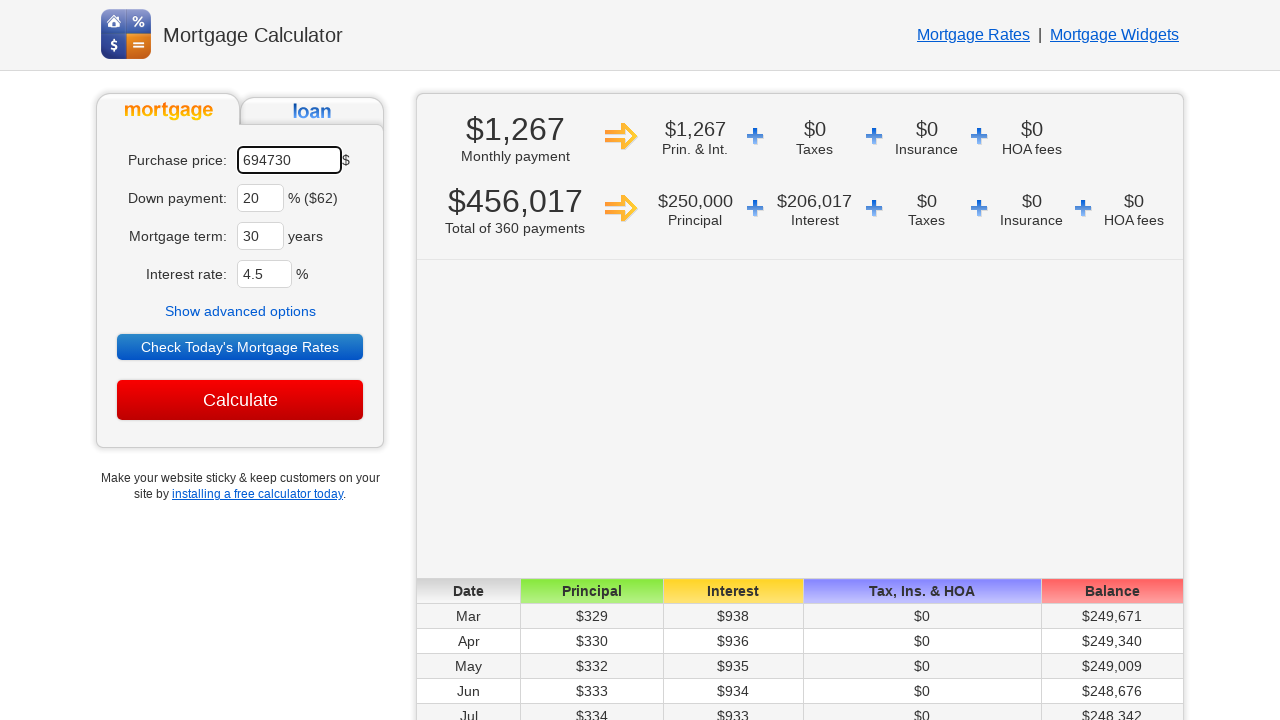

Cleared down payment field on xpath=//*[@id='dp']
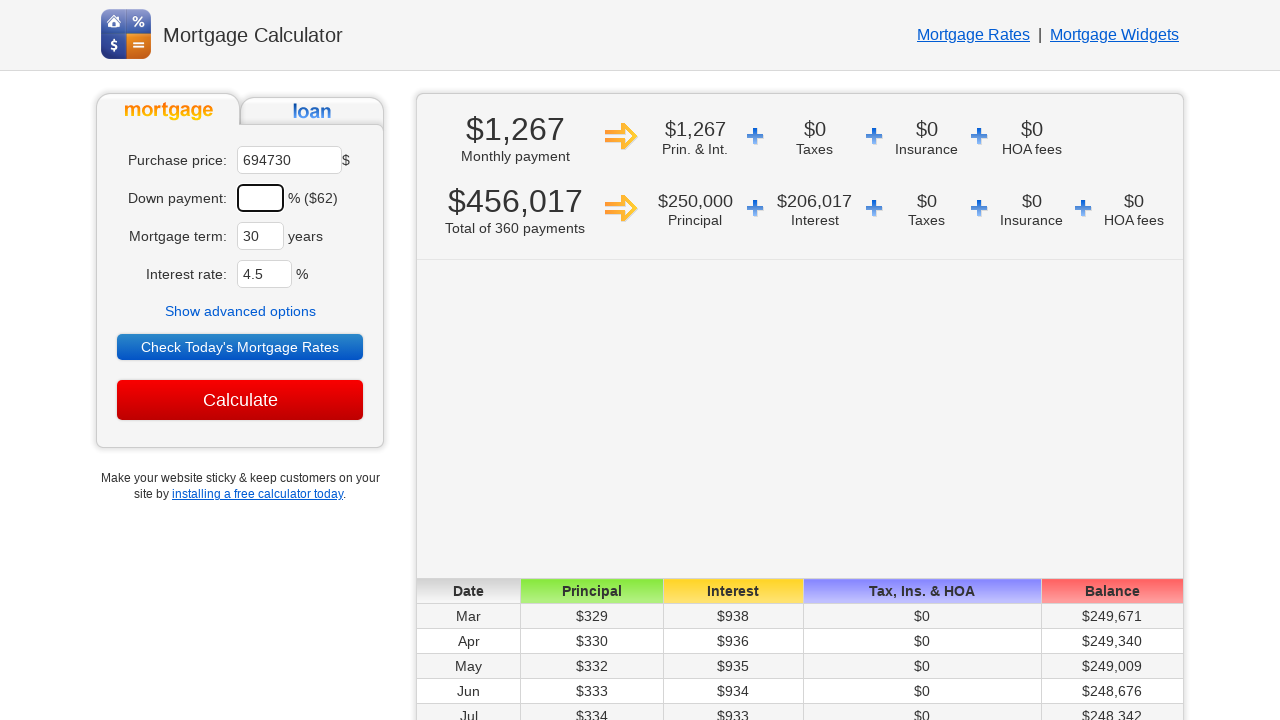

Entered down payment: 32% on xpath=//*[@id='dp']
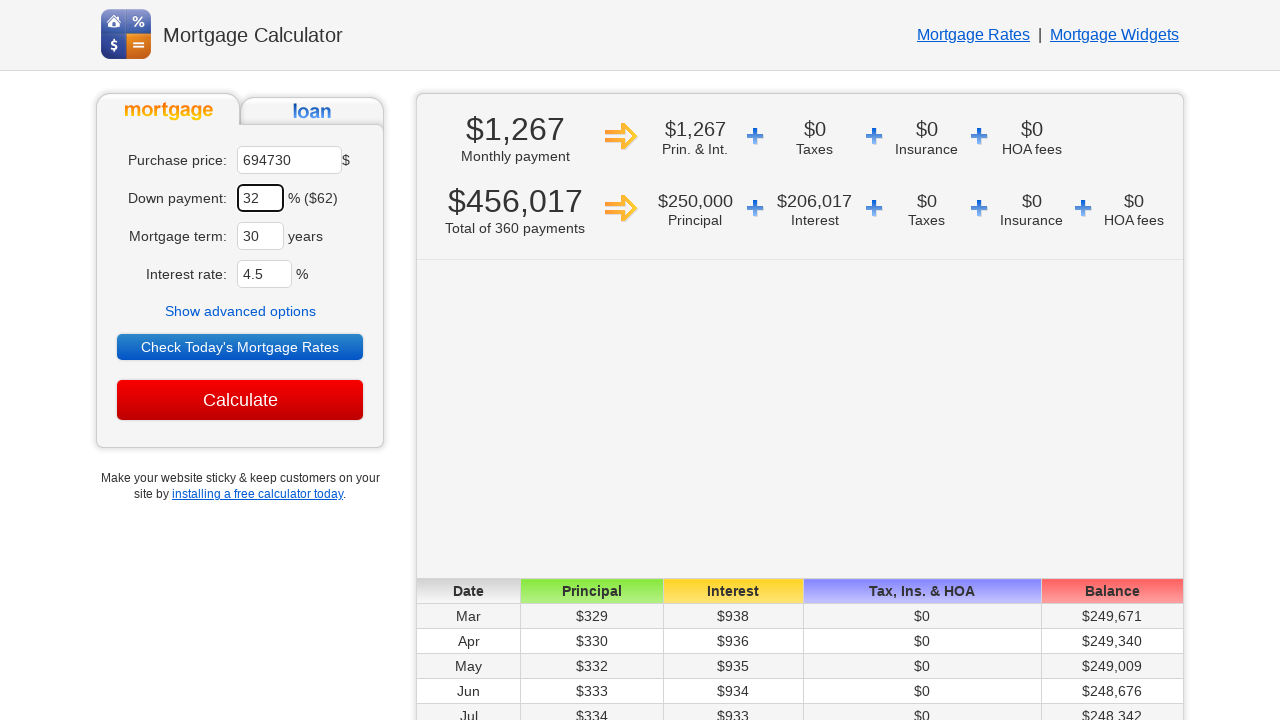

Located interest rate field
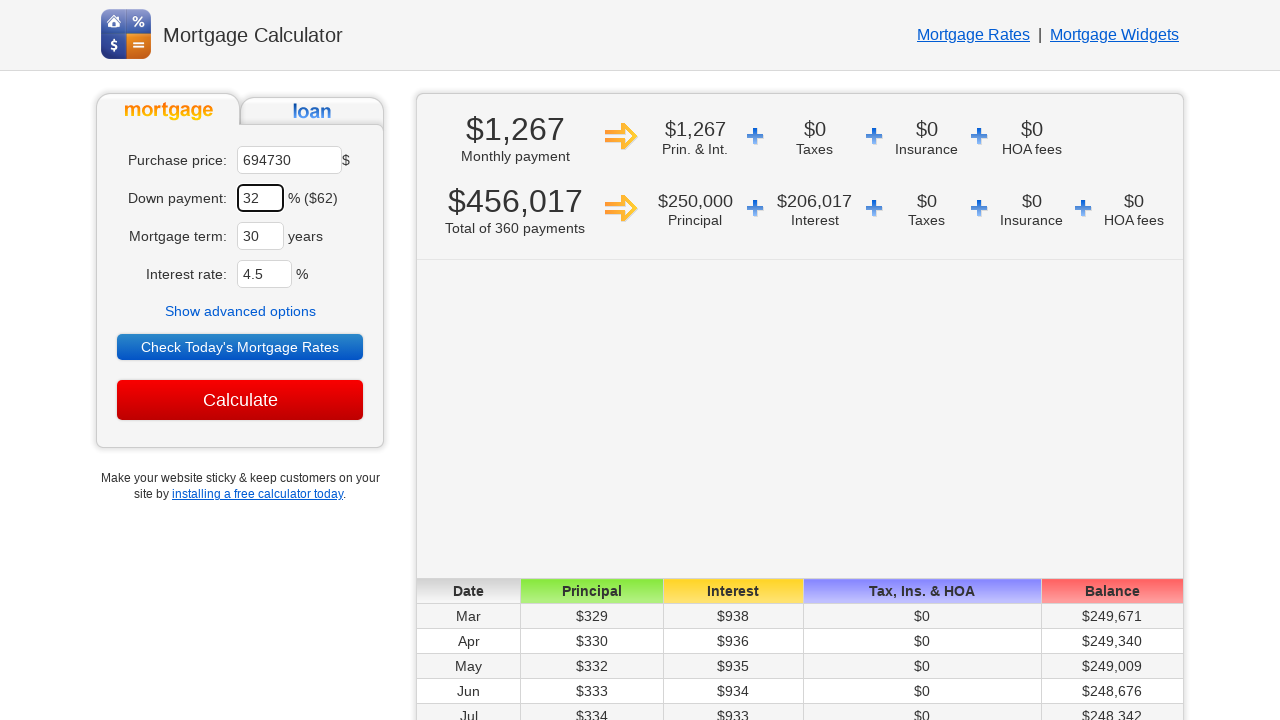

Cleared interest rate field on xpath=//*[@id='ir']
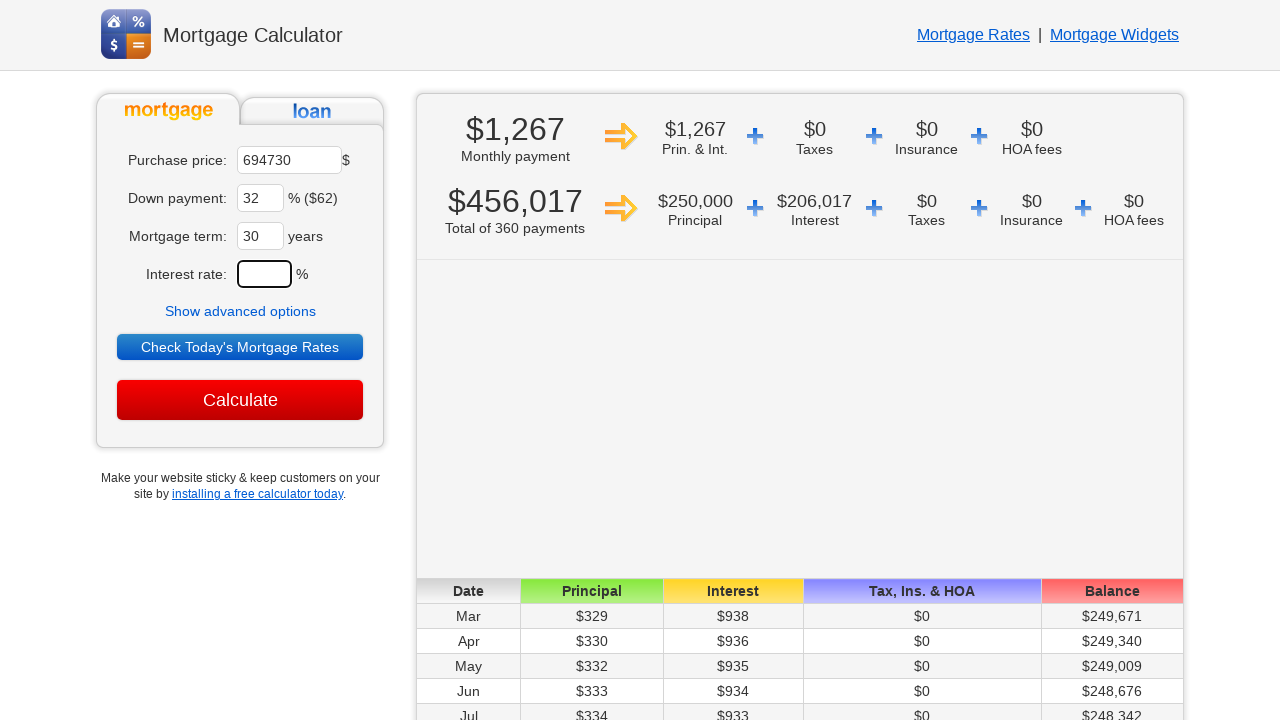

Entered interest rate: 3.1% on xpath=//*[@id='ir']
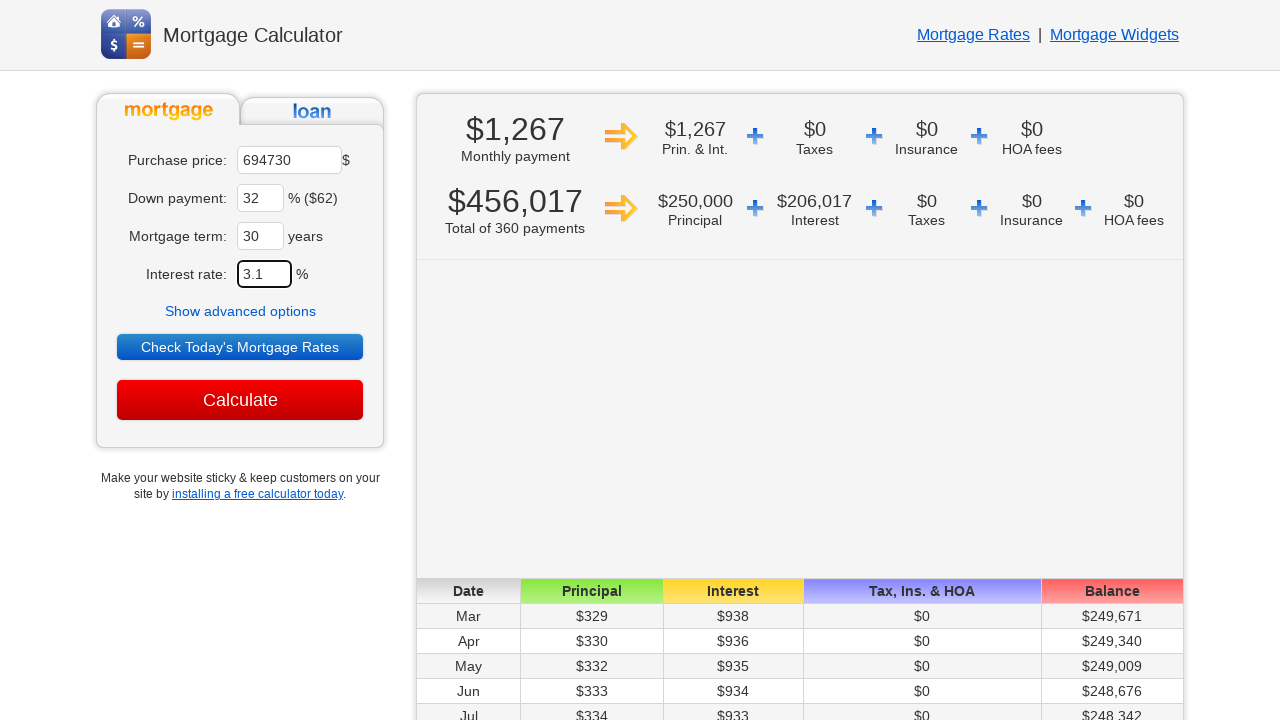

Clicked Calculate button for scenario 3 at (240, 400) on xpath=//*[@value='Calculate']
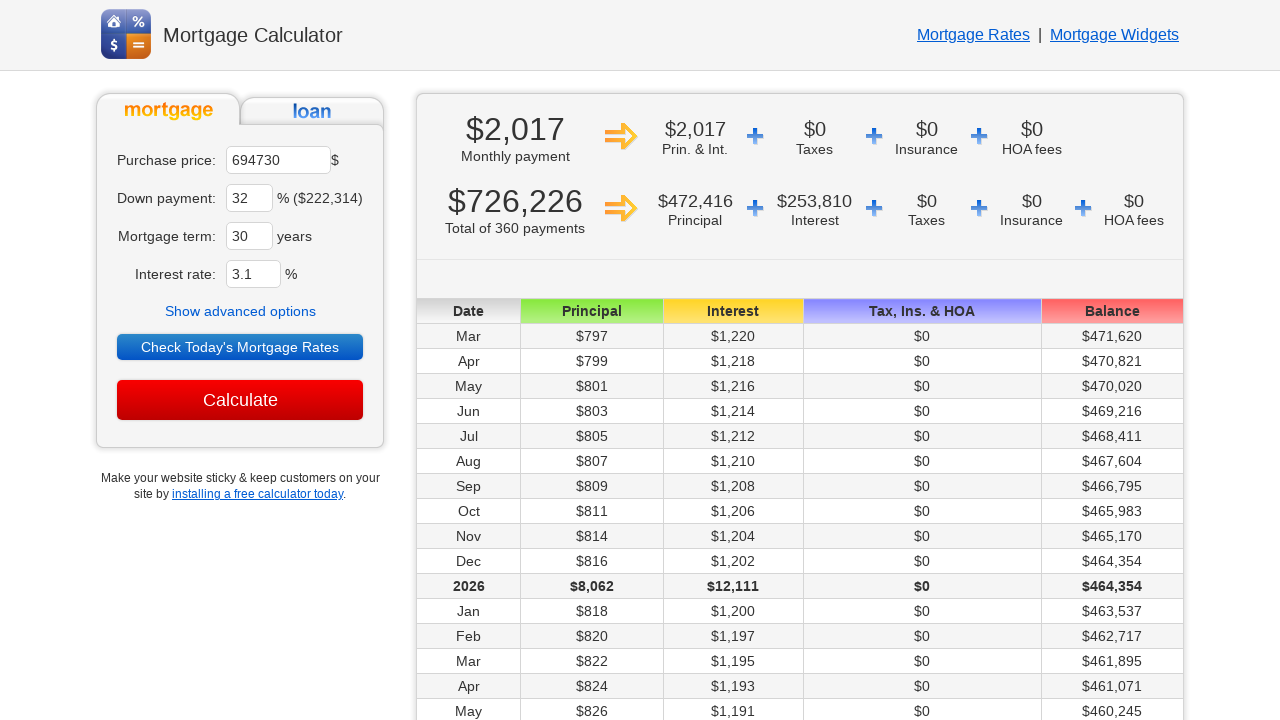

Monthly payment result loaded
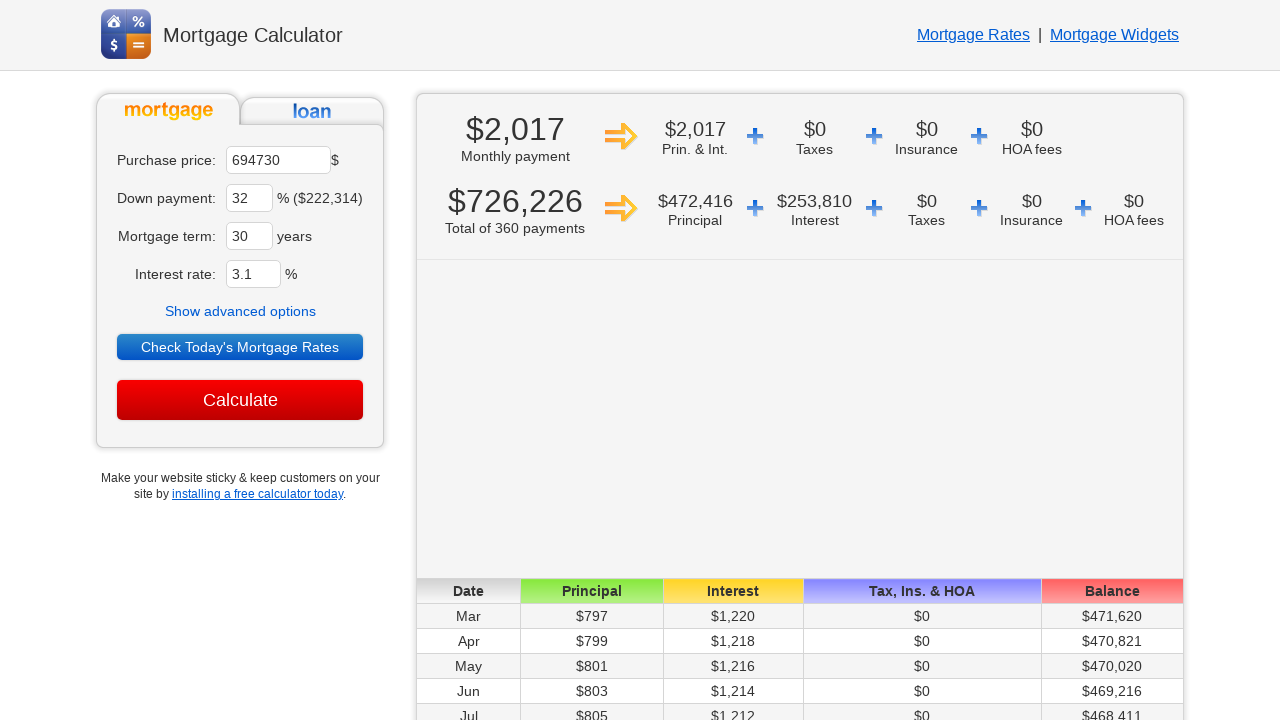

Retrieved monthly payment result: $2,017
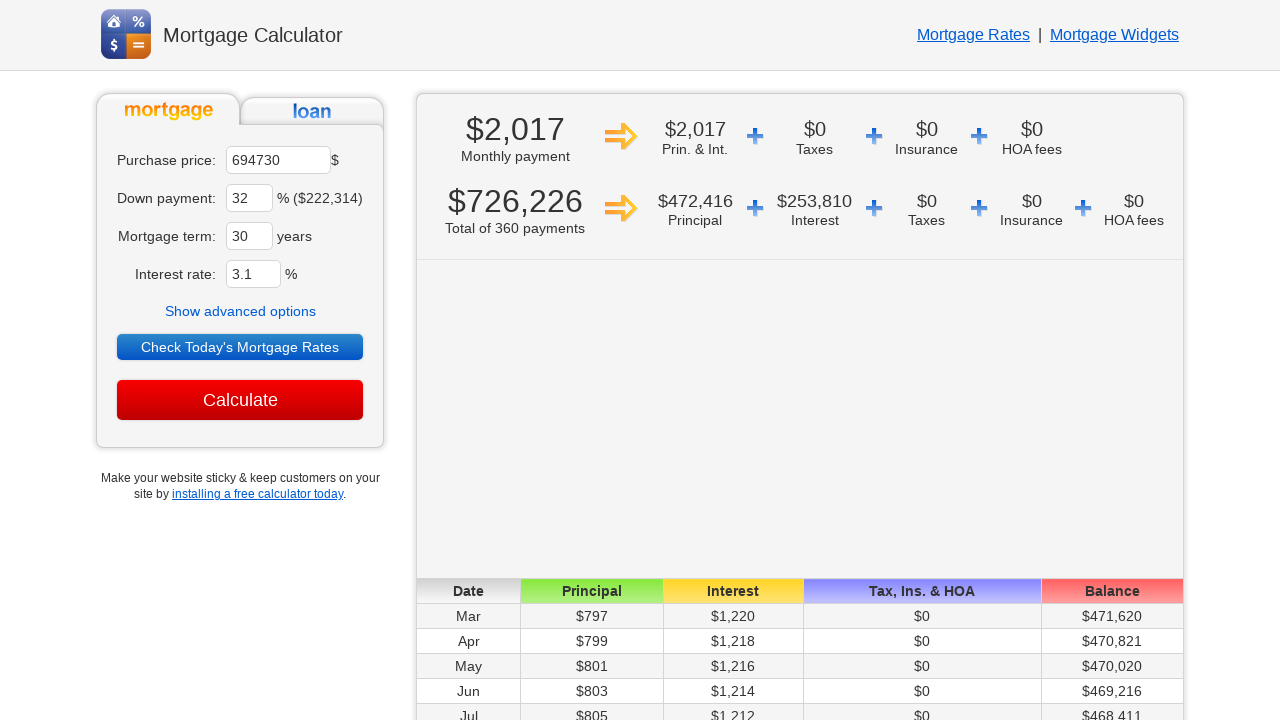

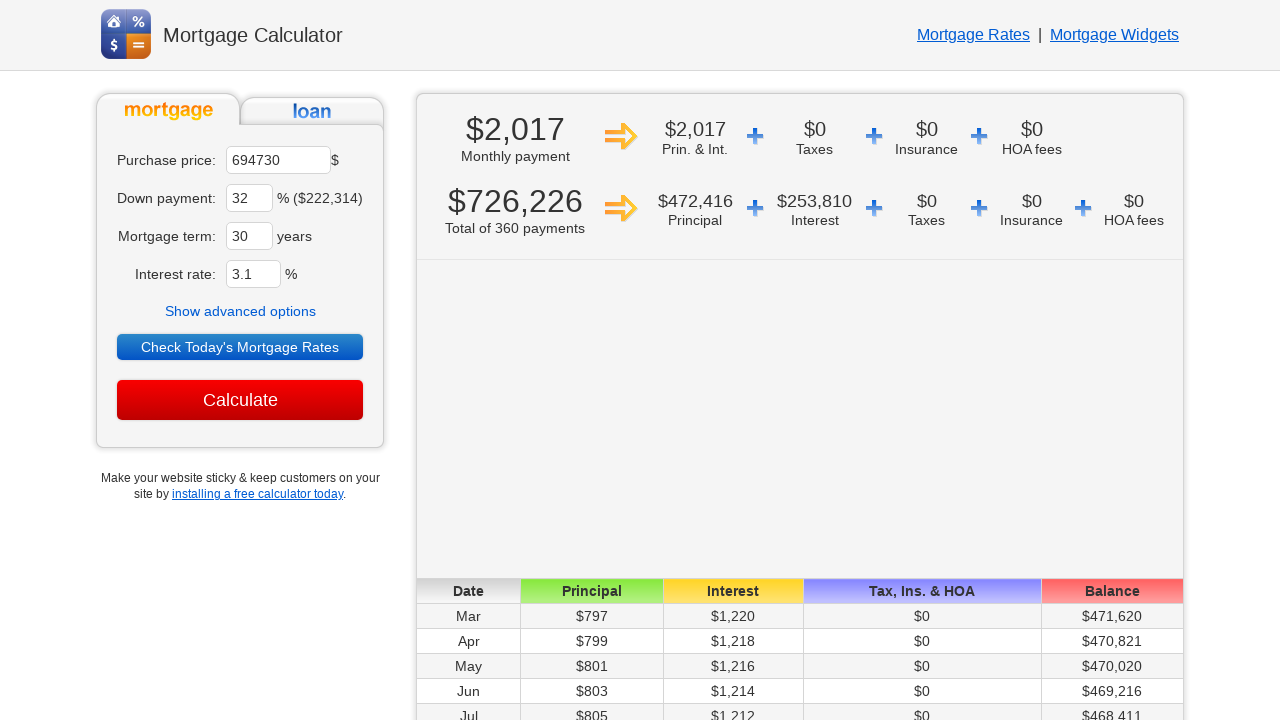